Tests responsive design of Yonsei University website by resizing the viewport to different widths (480, 960, 1366, 1920) and scrolling through the page at each size to verify content renders correctly.

Starting URL: https://www.yonsei.ac.kr/sc/index.jsp

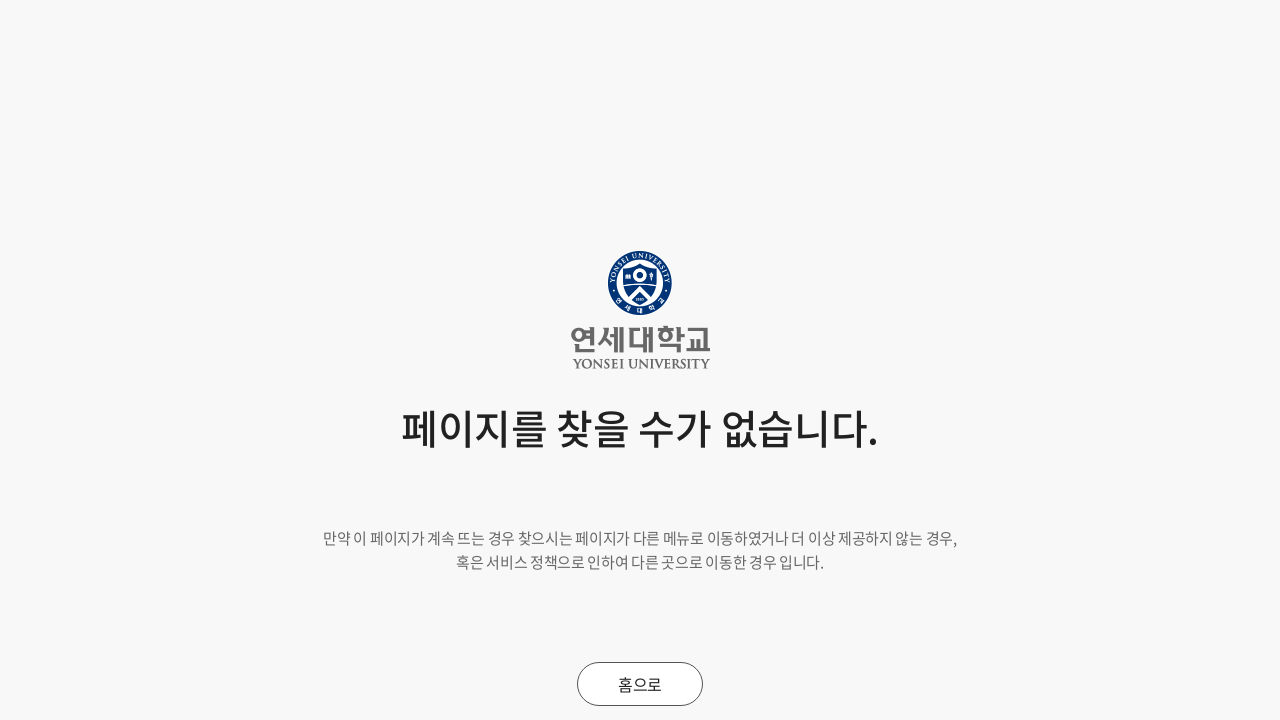

Set viewport width to 480px and height to 1027px
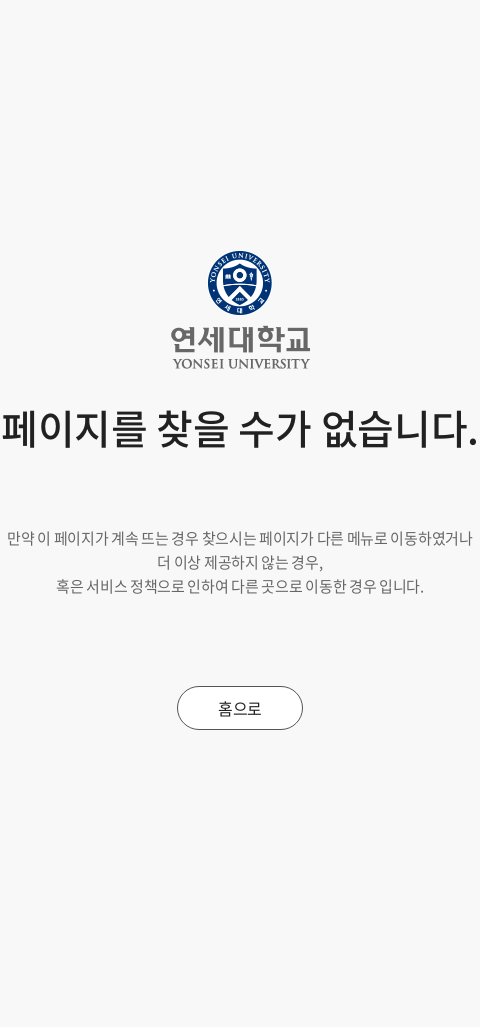

Scrolled to top of page
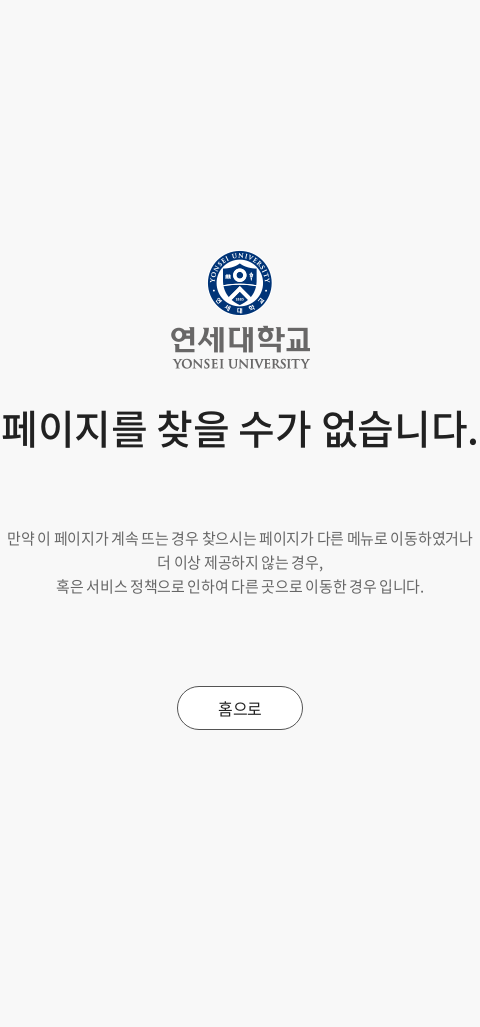

Waited 1000ms for page to settle
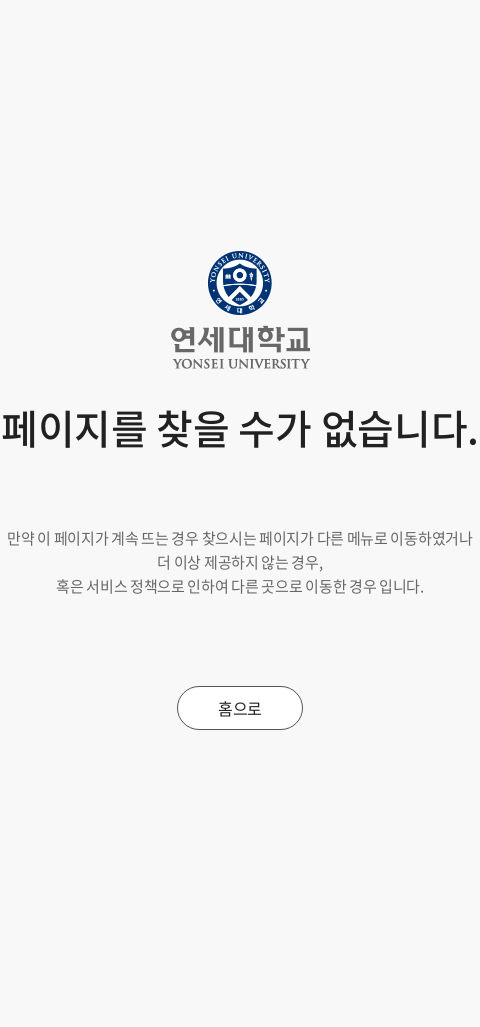

Retrieved total scroll height: 1027px
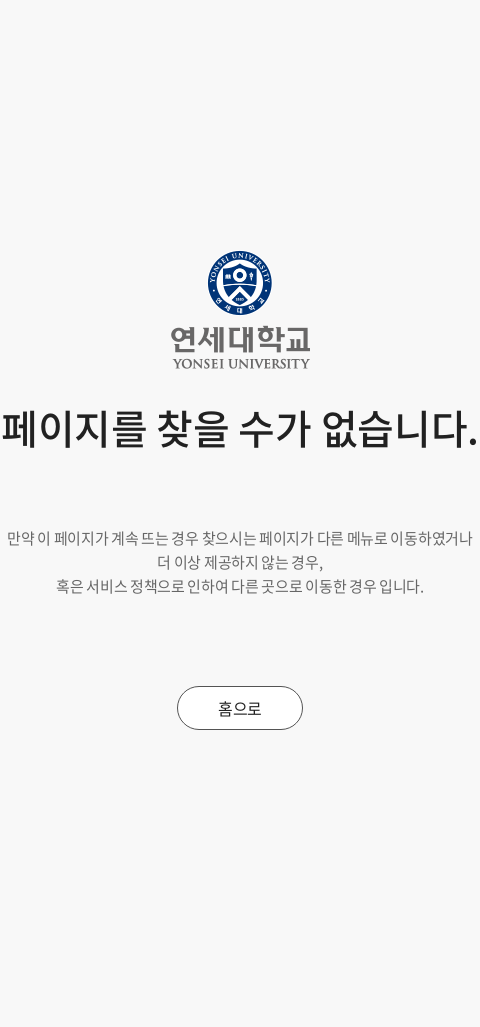

Scrolled to section 0 at 480px viewport width (scroll position: 0px)
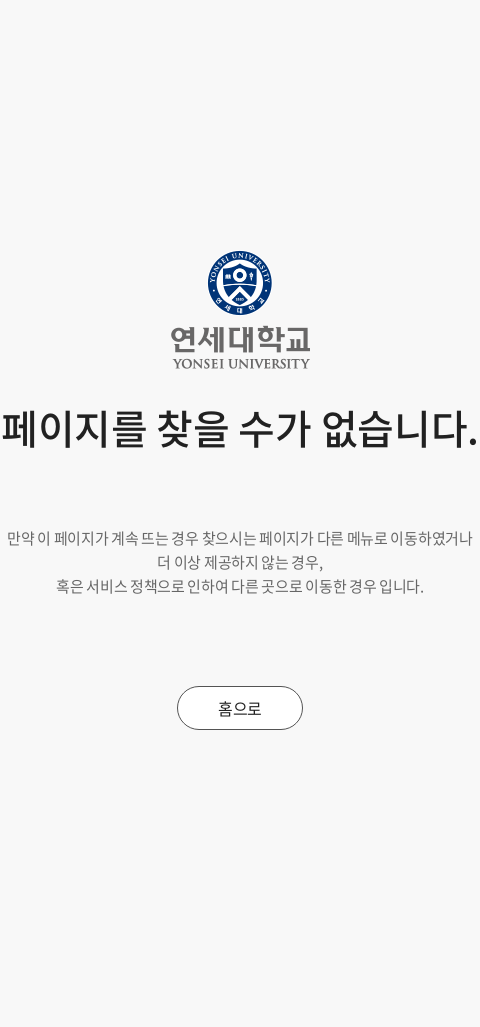

Waited 500ms for content to render
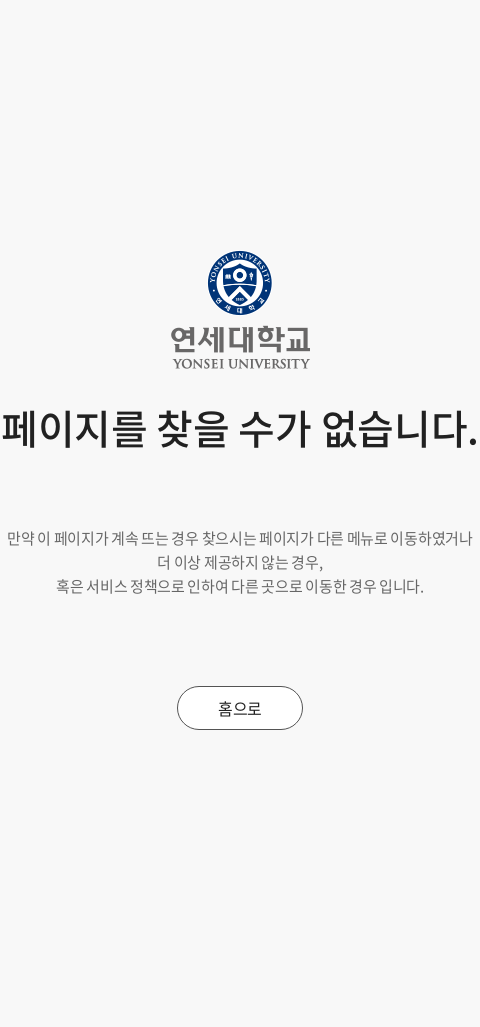

Scrolled to section 1 at 480px viewport width (scroll position: 1027px)
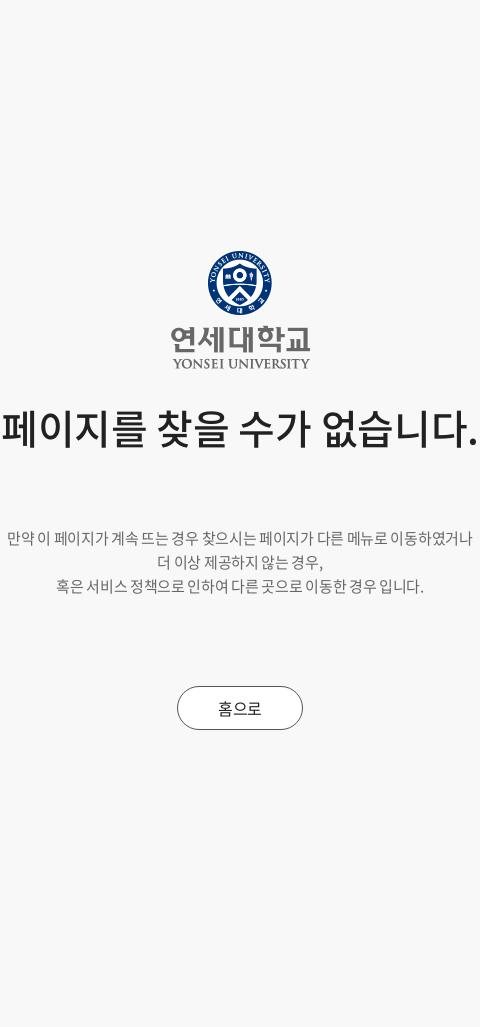

Waited 500ms for content to render
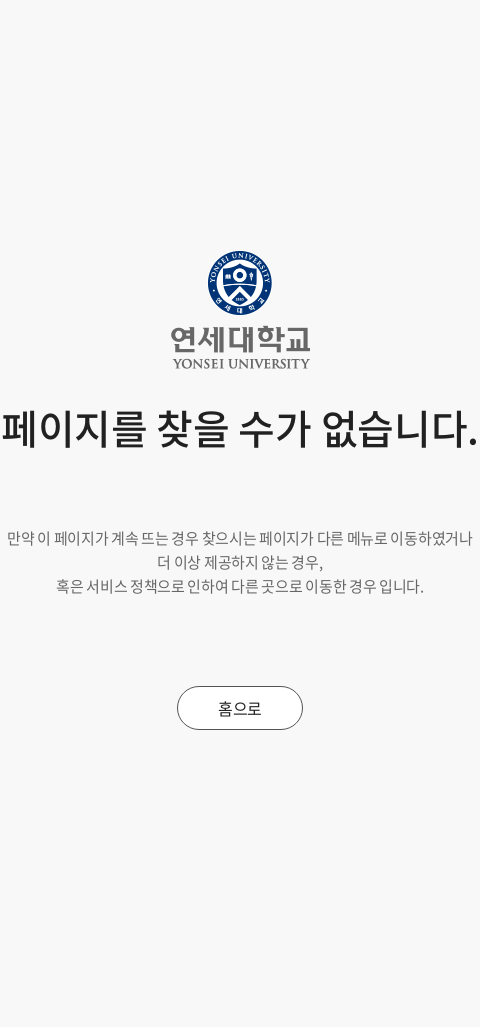

Set viewport width to 960px and height to 1027px
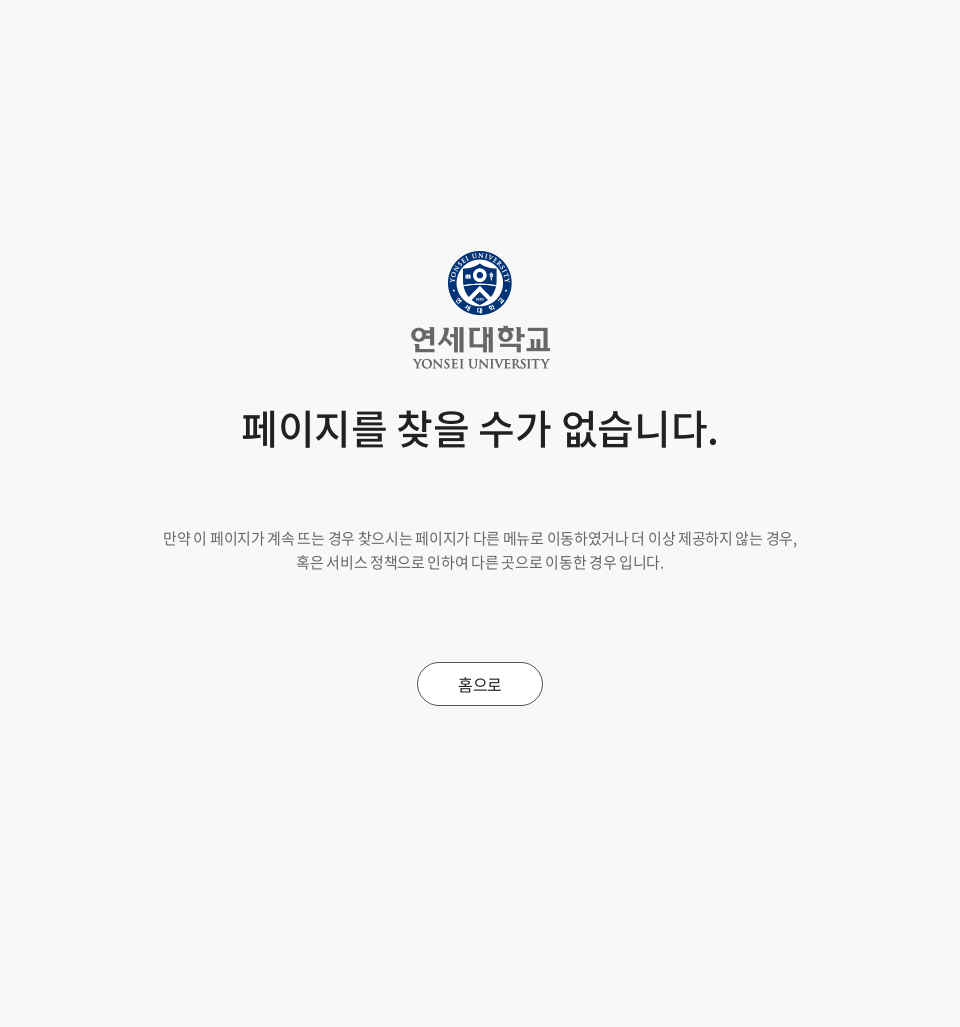

Scrolled to top of page
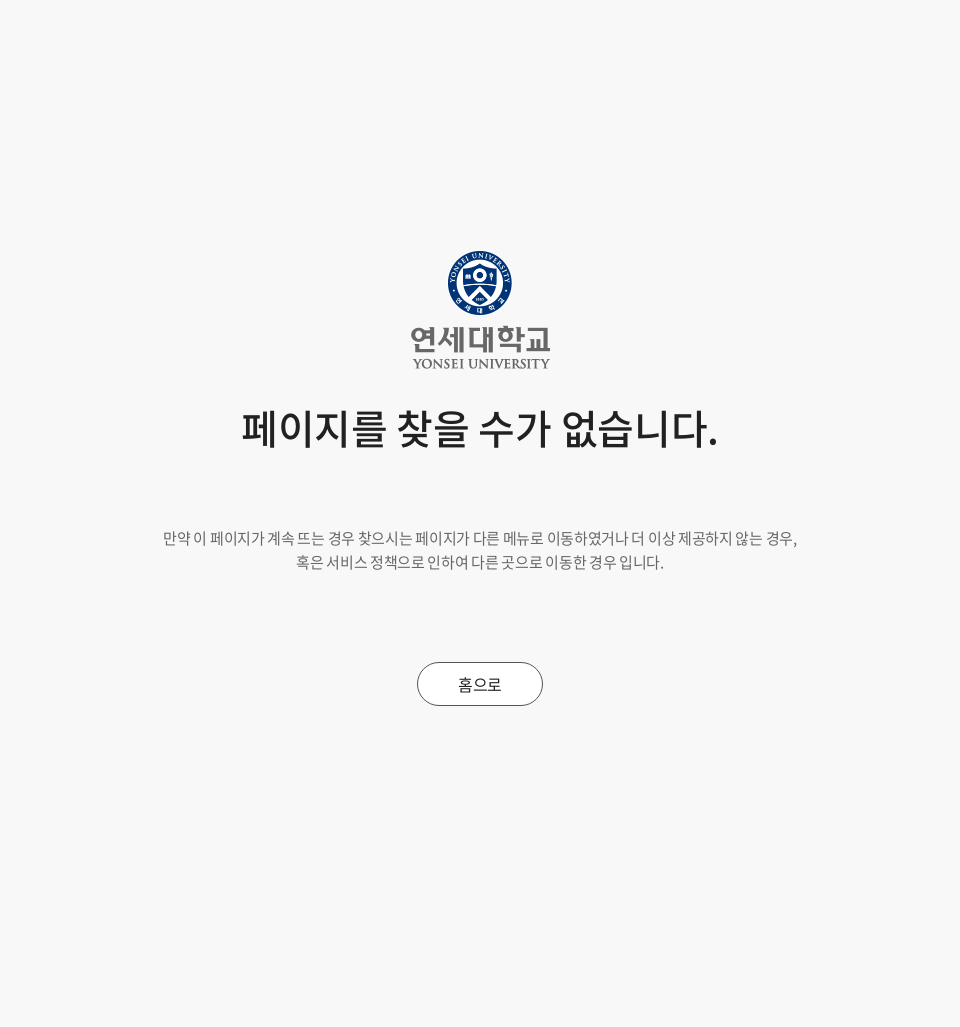

Waited 1000ms for page to settle
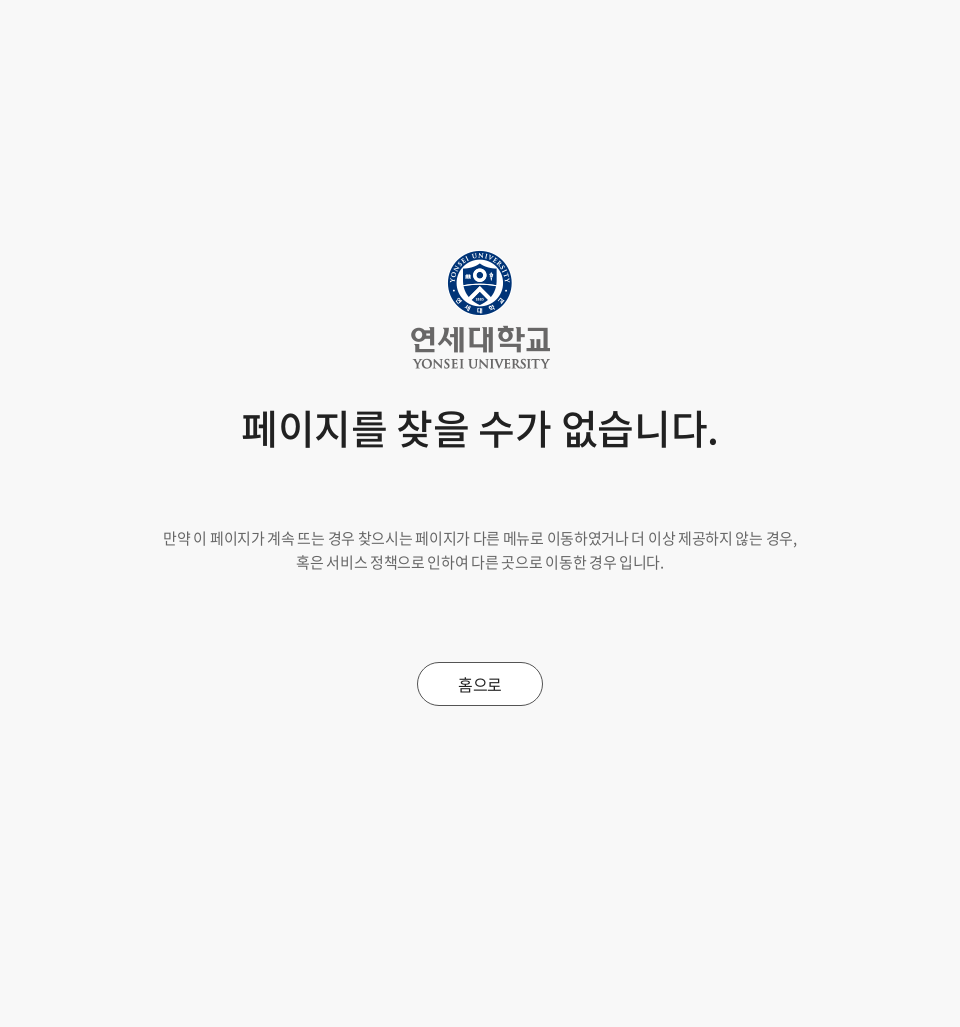

Retrieved total scroll height: 1027px
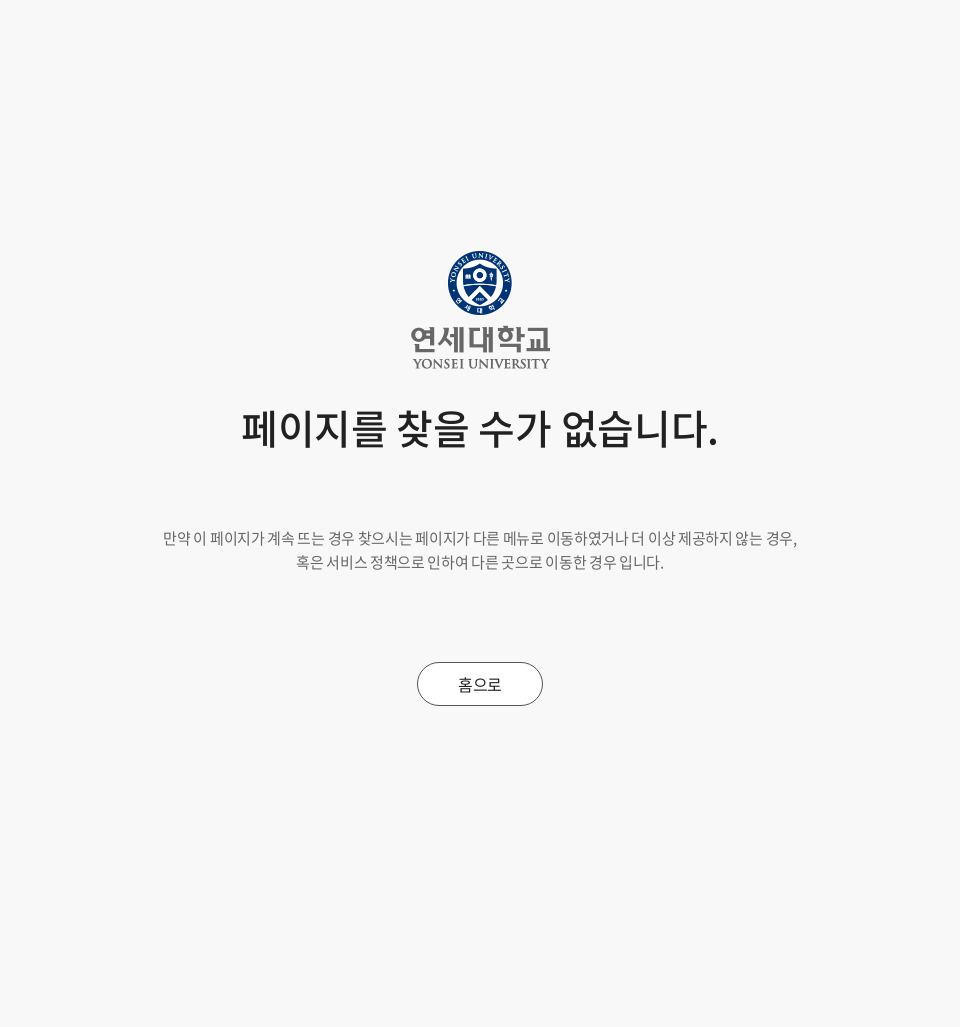

Scrolled to section 0 at 960px viewport width (scroll position: 0px)
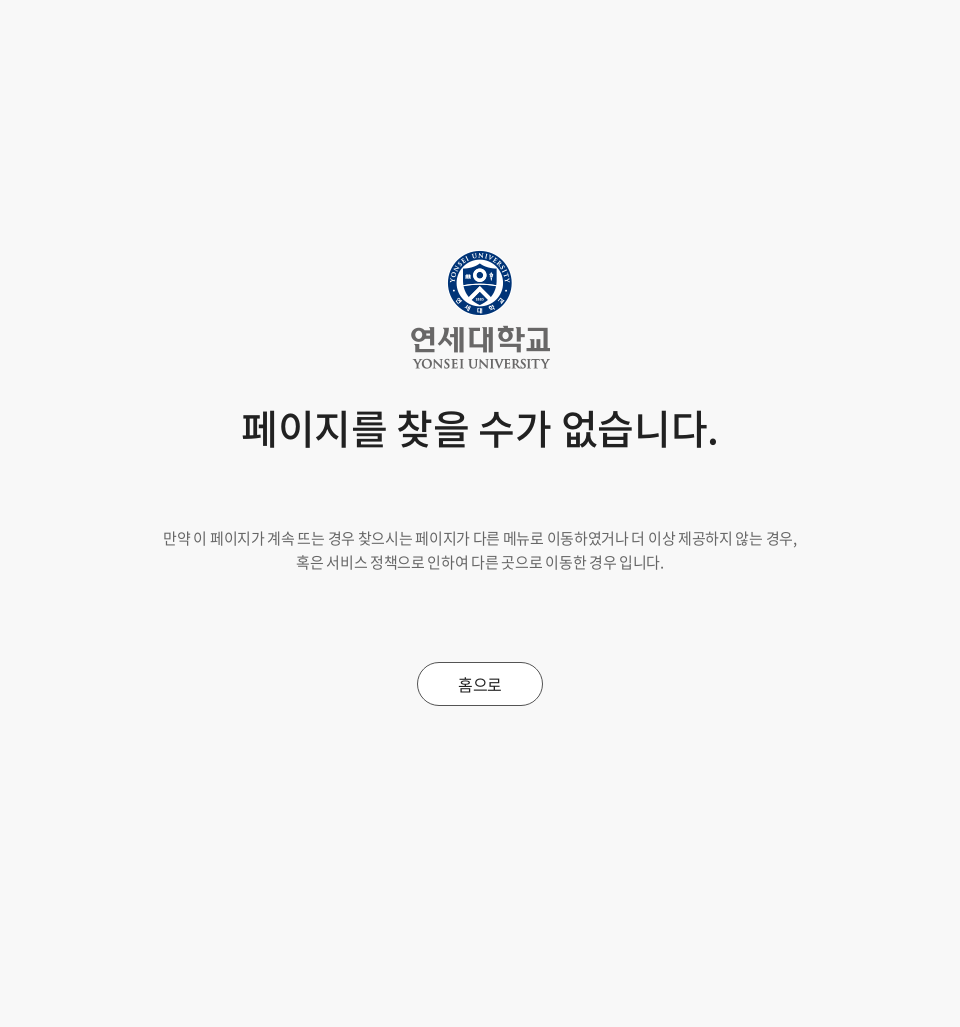

Waited 500ms for content to render
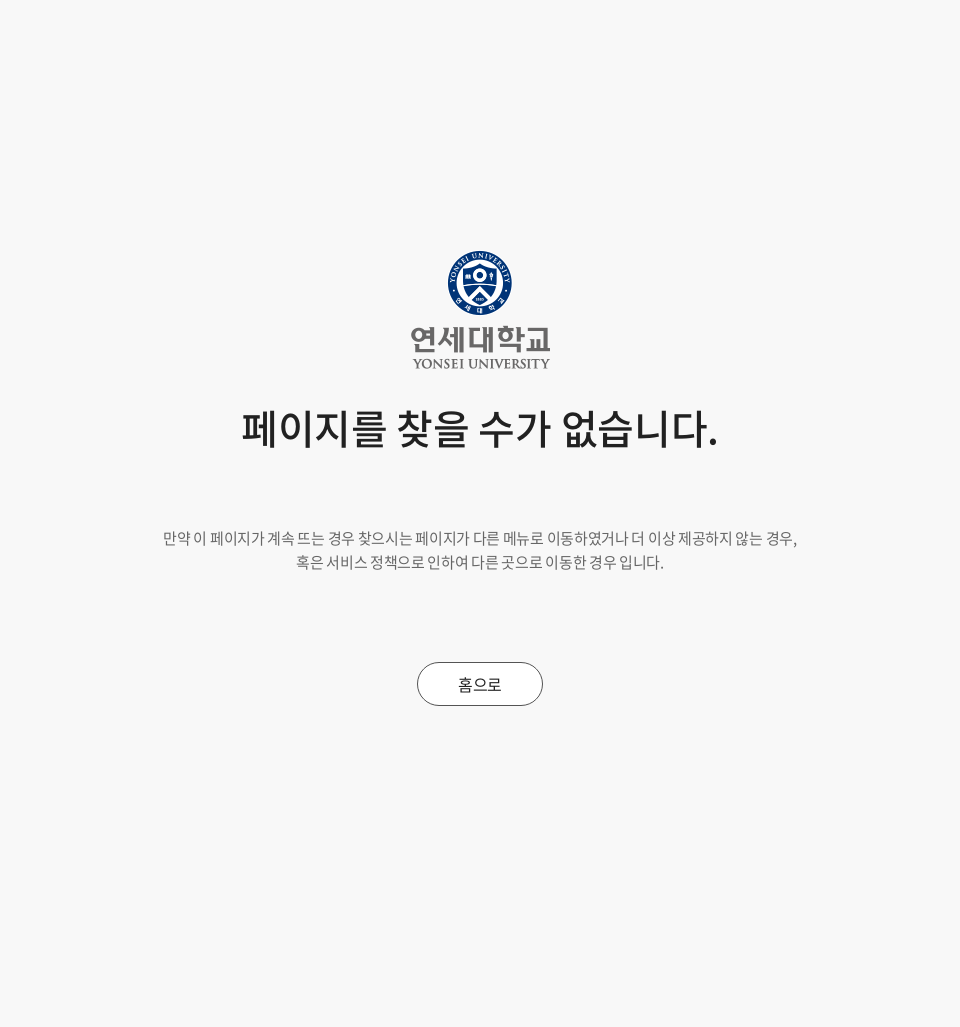

Scrolled to section 1 at 960px viewport width (scroll position: 1027px)
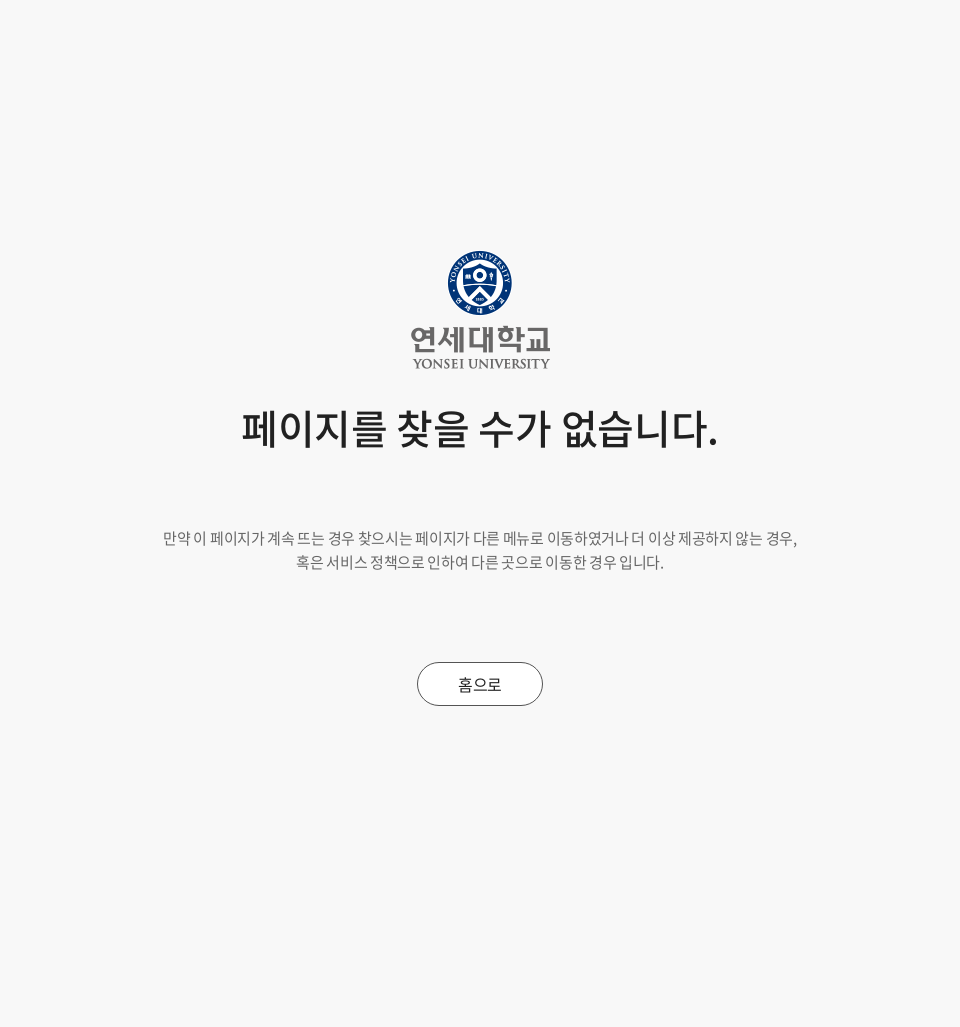

Waited 500ms for content to render
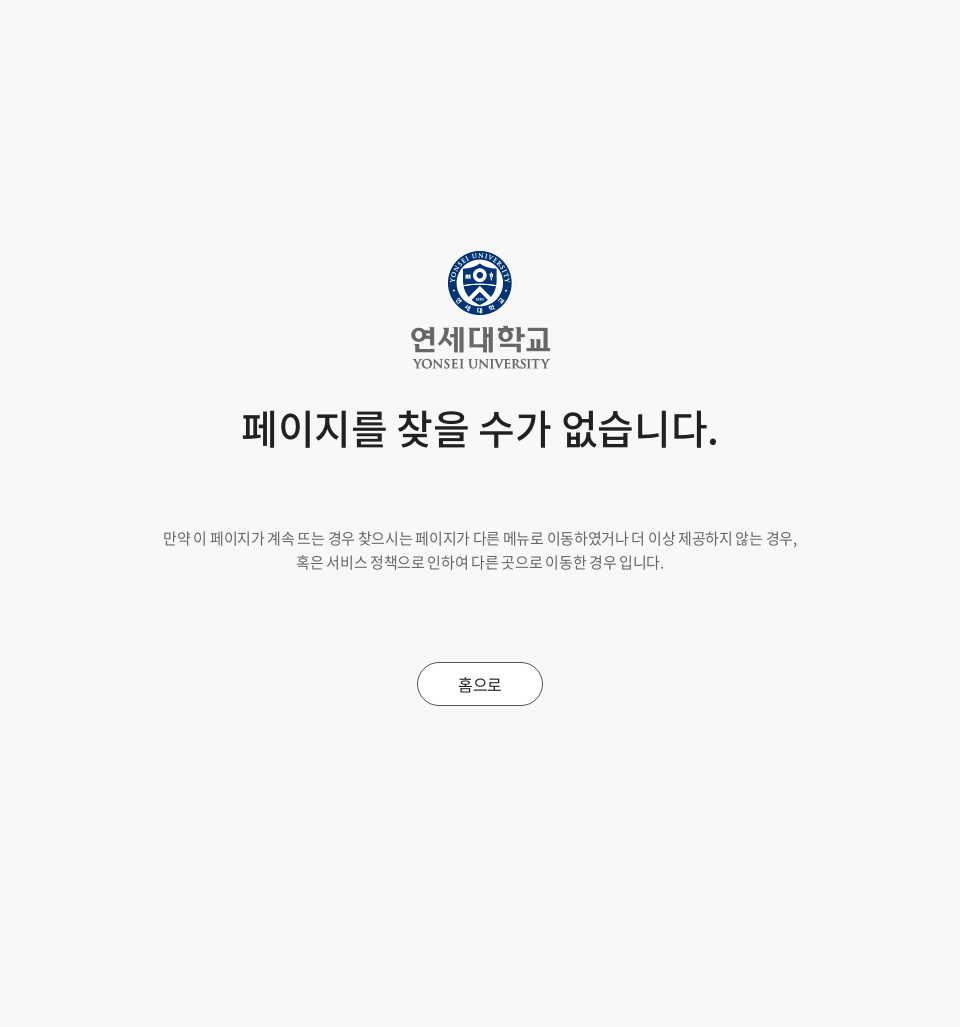

Set viewport width to 1366px and height to 1027px
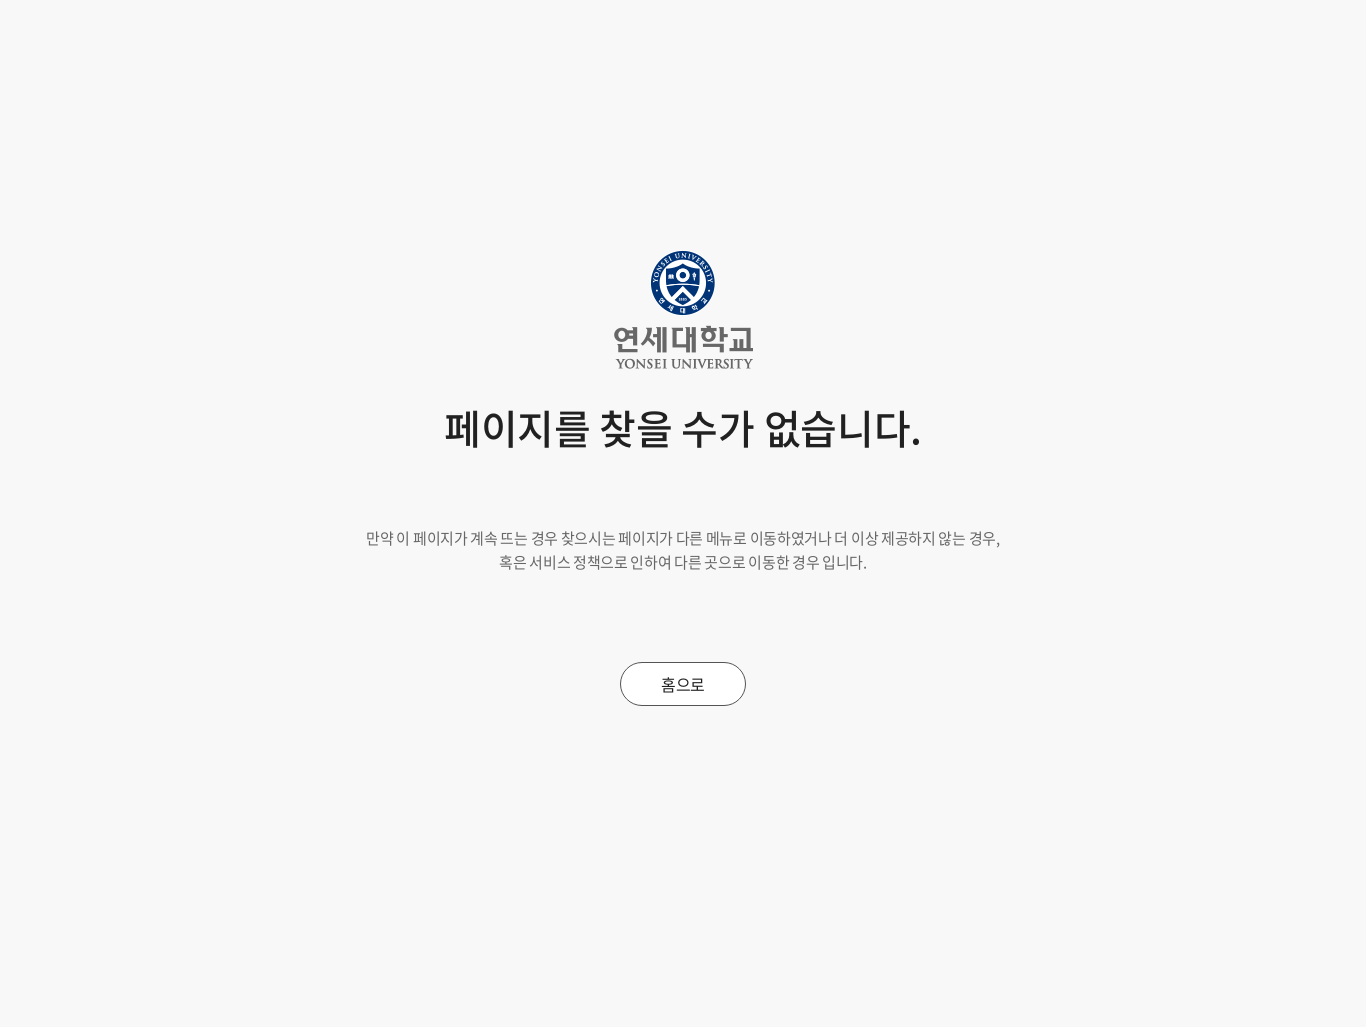

Scrolled to top of page
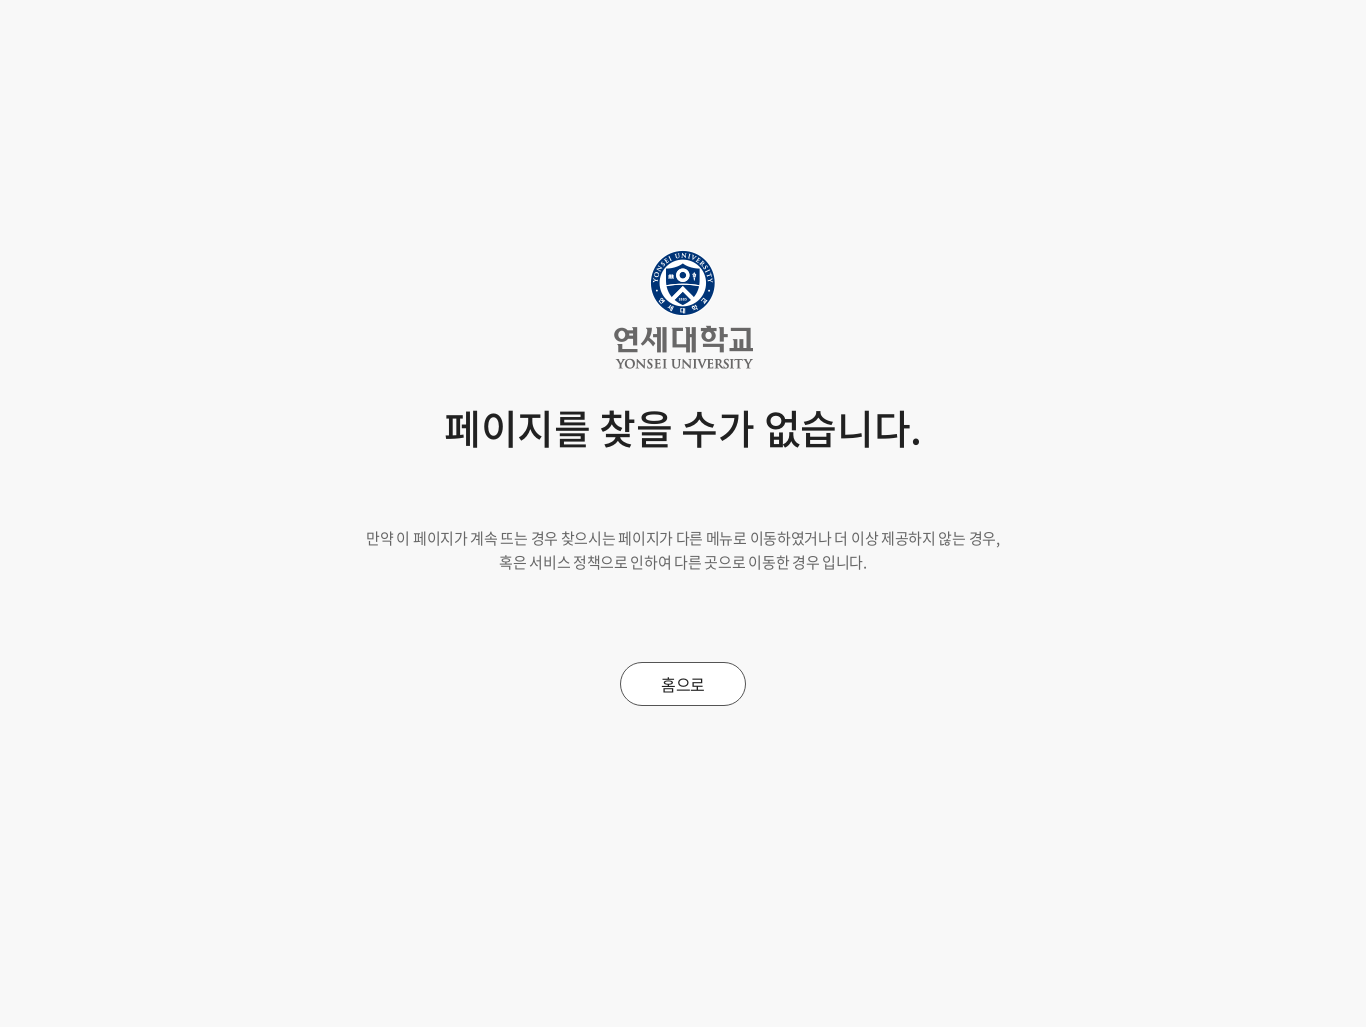

Waited 1000ms for page to settle
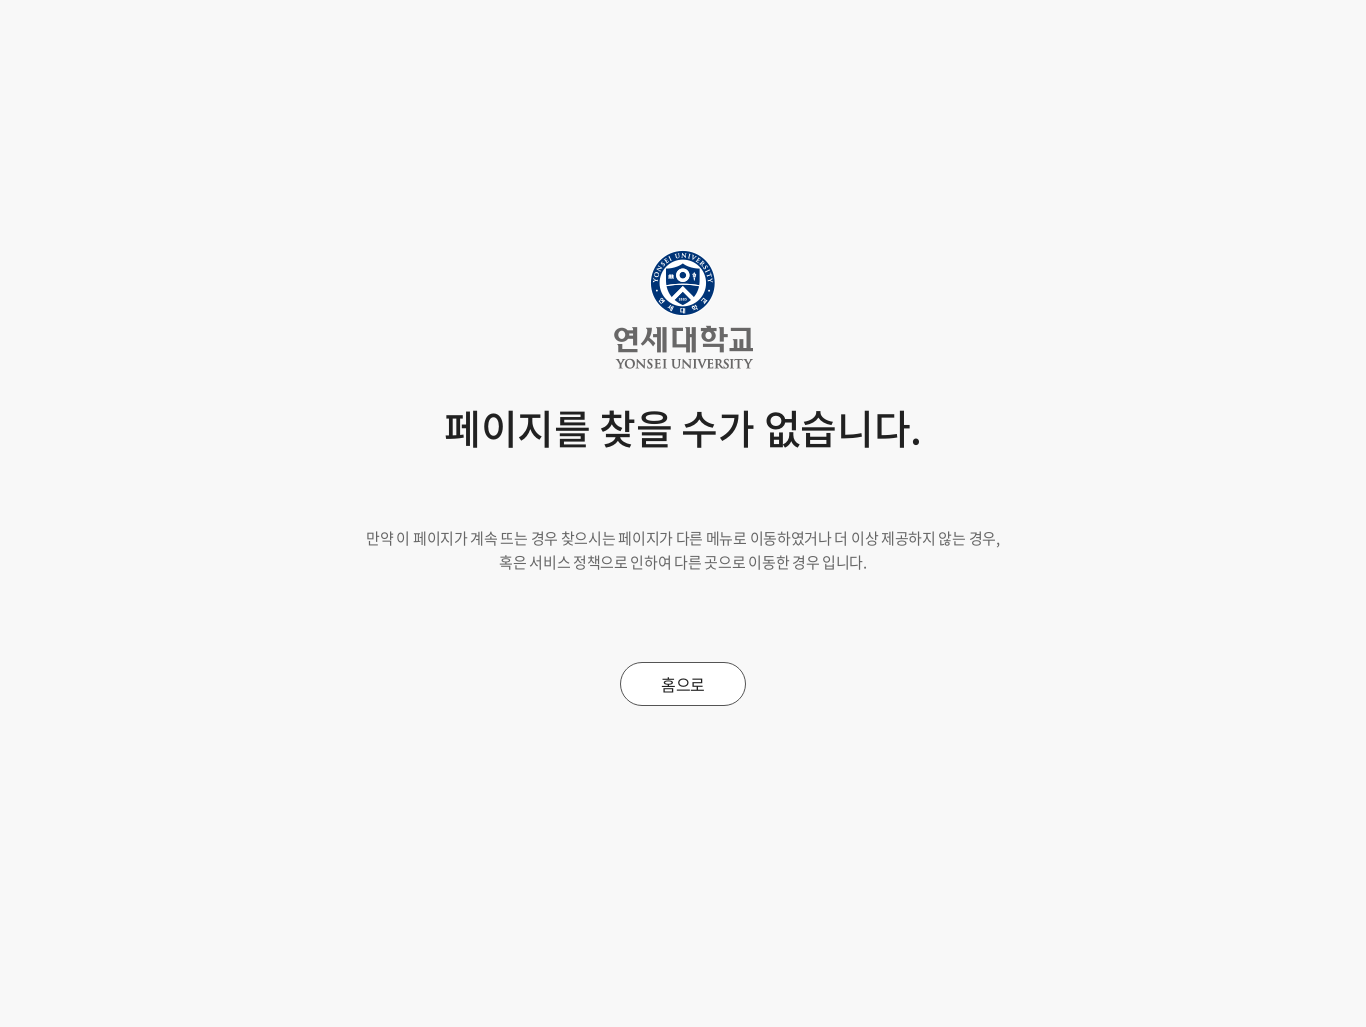

Retrieved total scroll height: 1027px
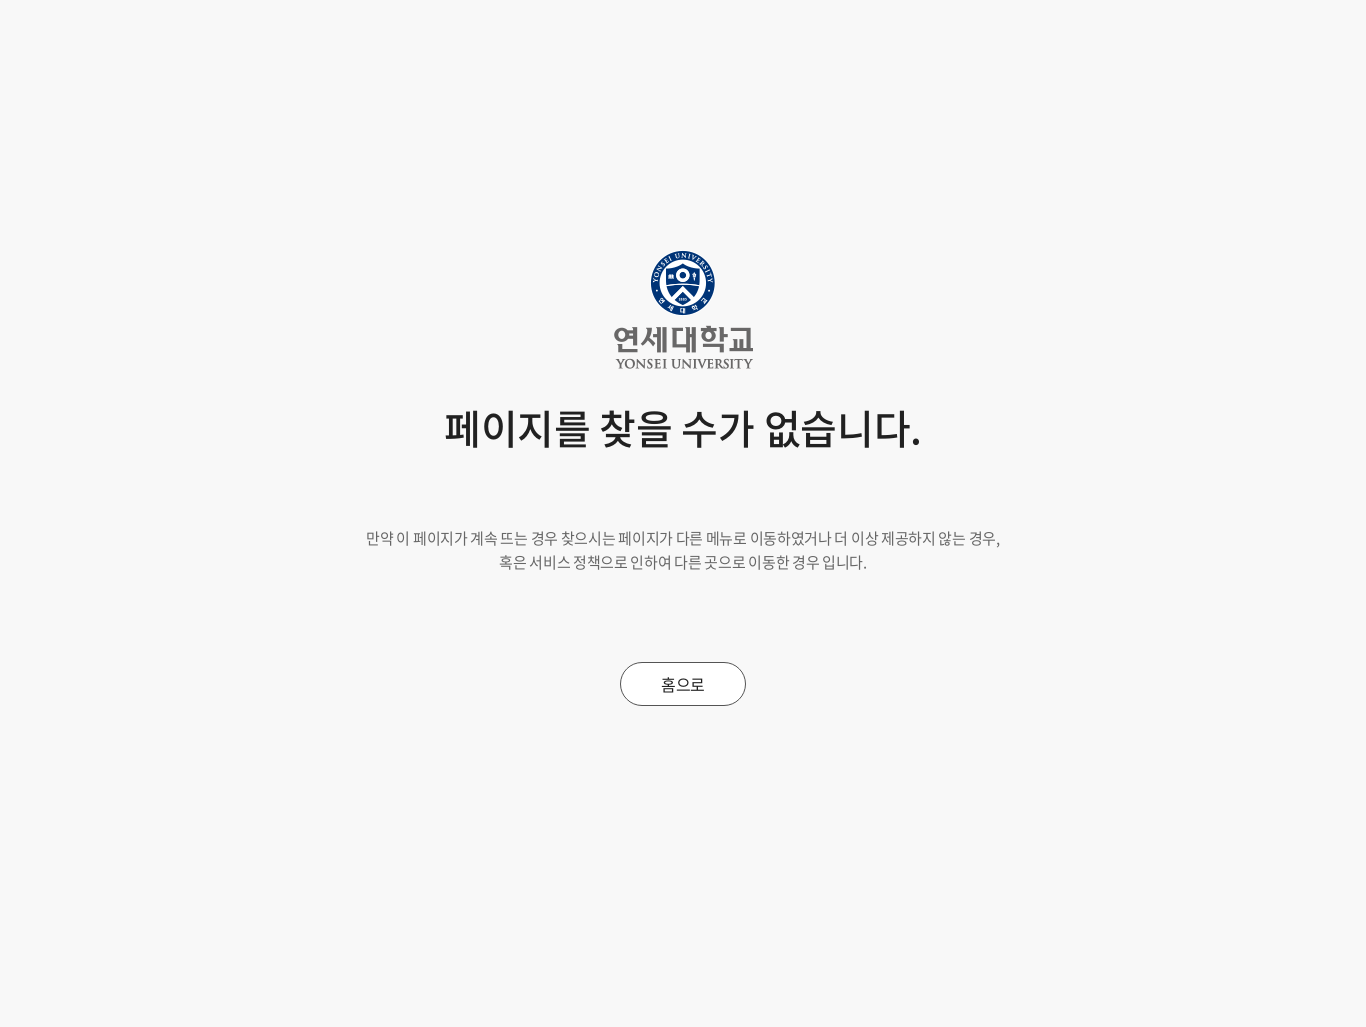

Scrolled to section 0 at 1366px viewport width (scroll position: 0px)
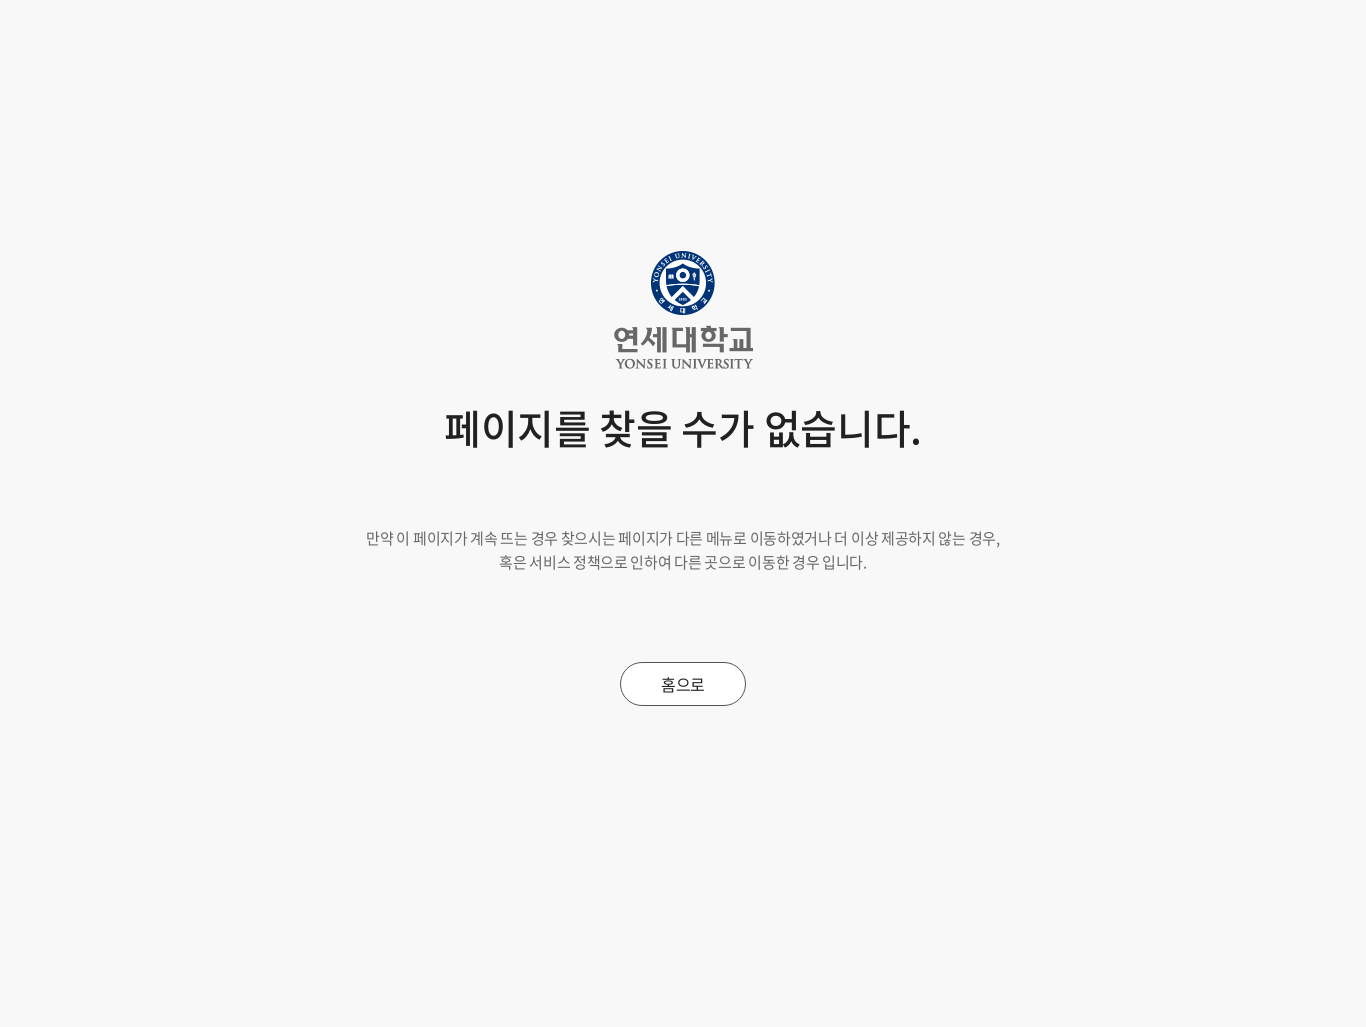

Waited 500ms for content to render
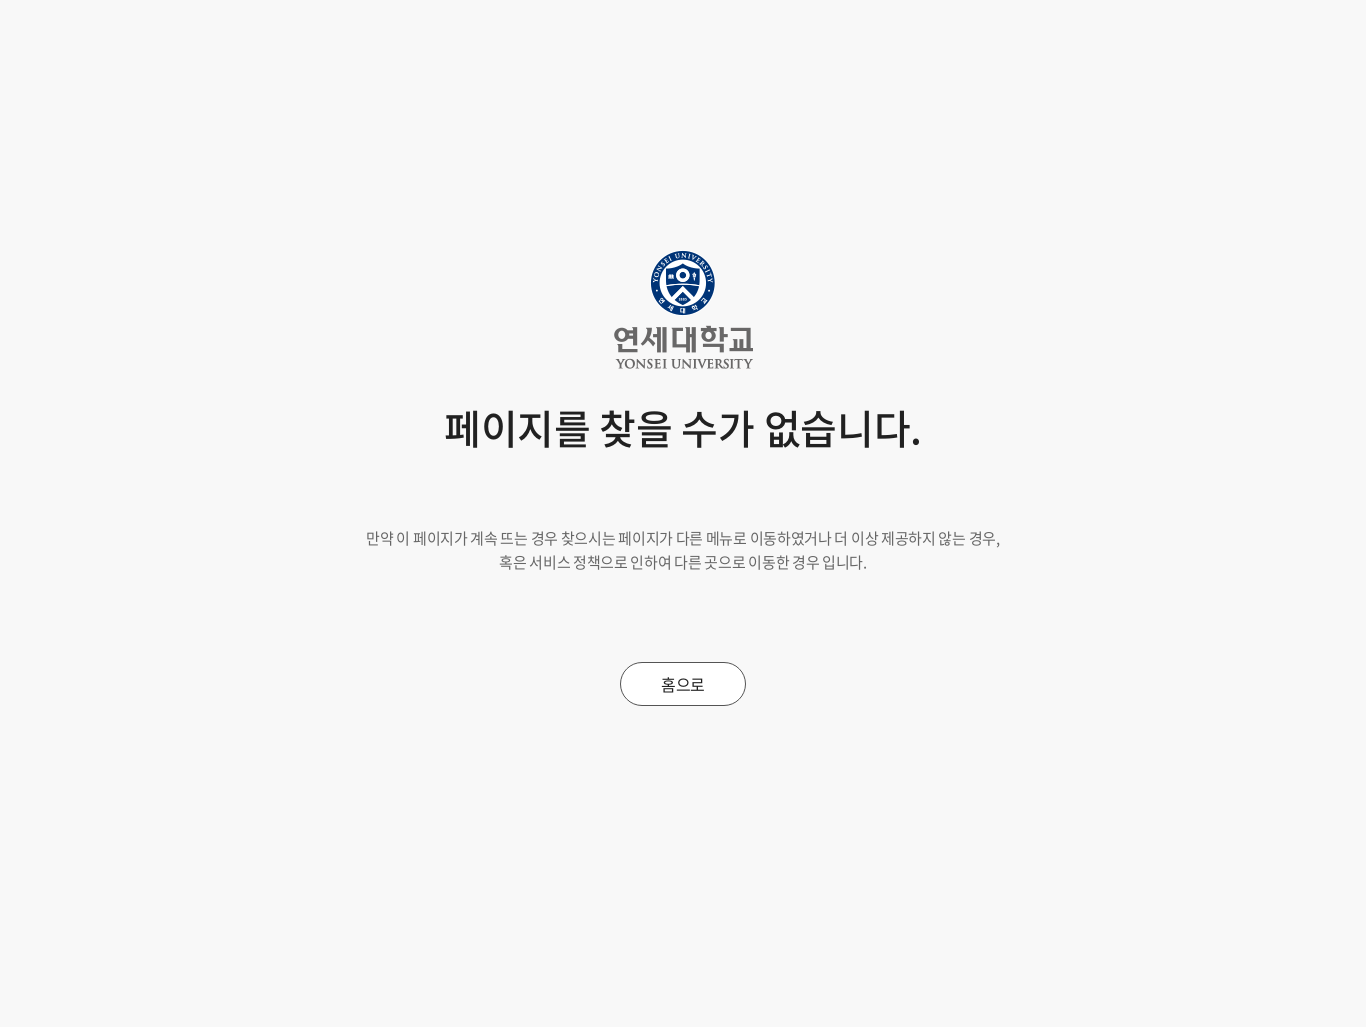

Scrolled to section 1 at 1366px viewport width (scroll position: 1027px)
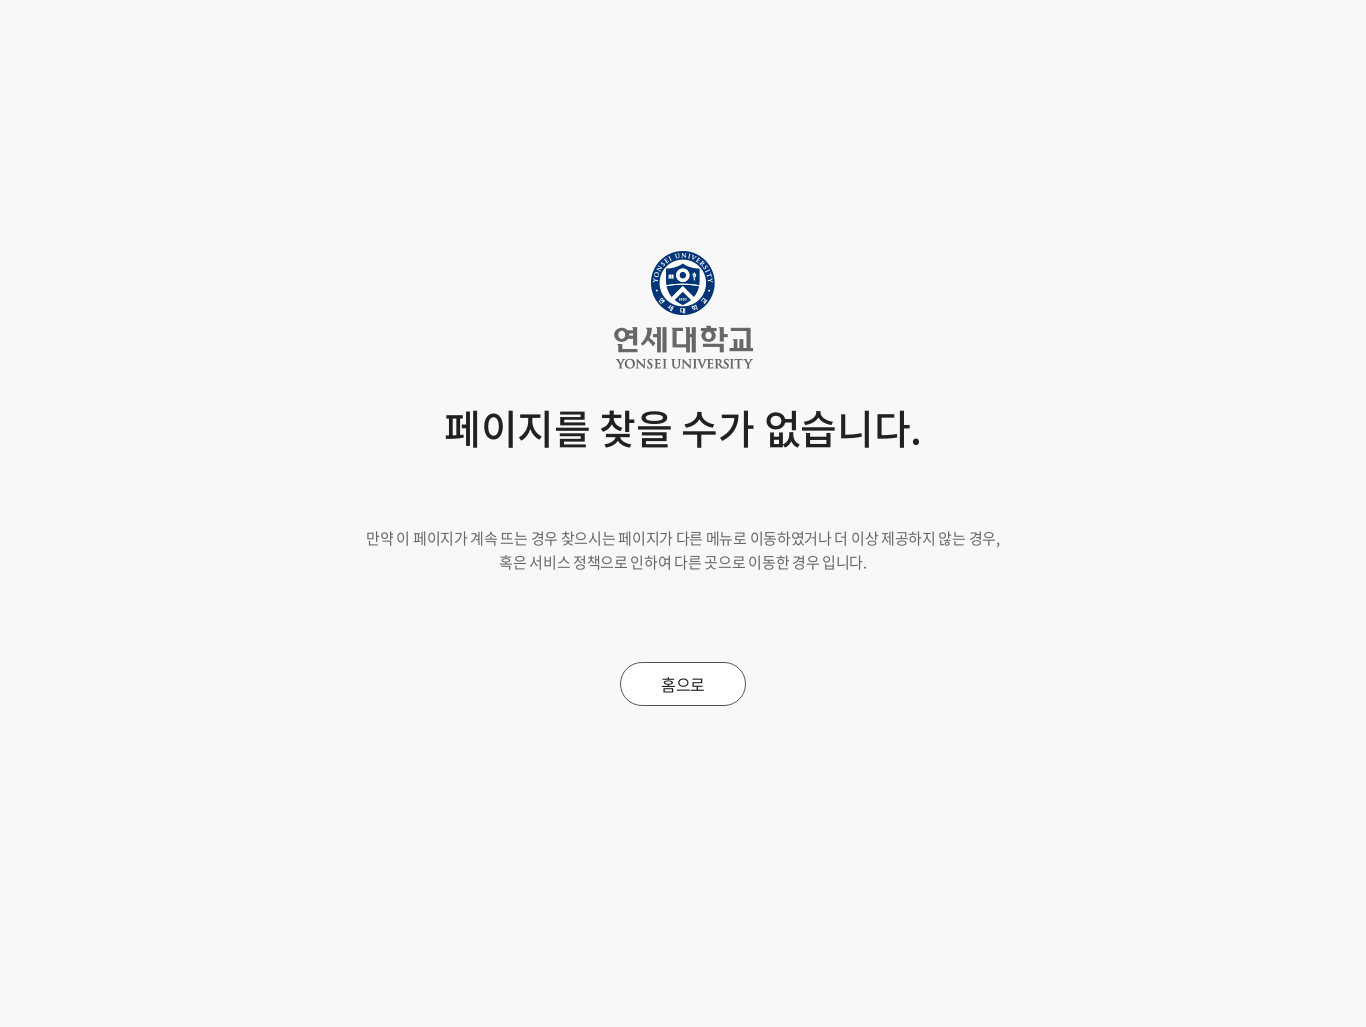

Waited 500ms for content to render
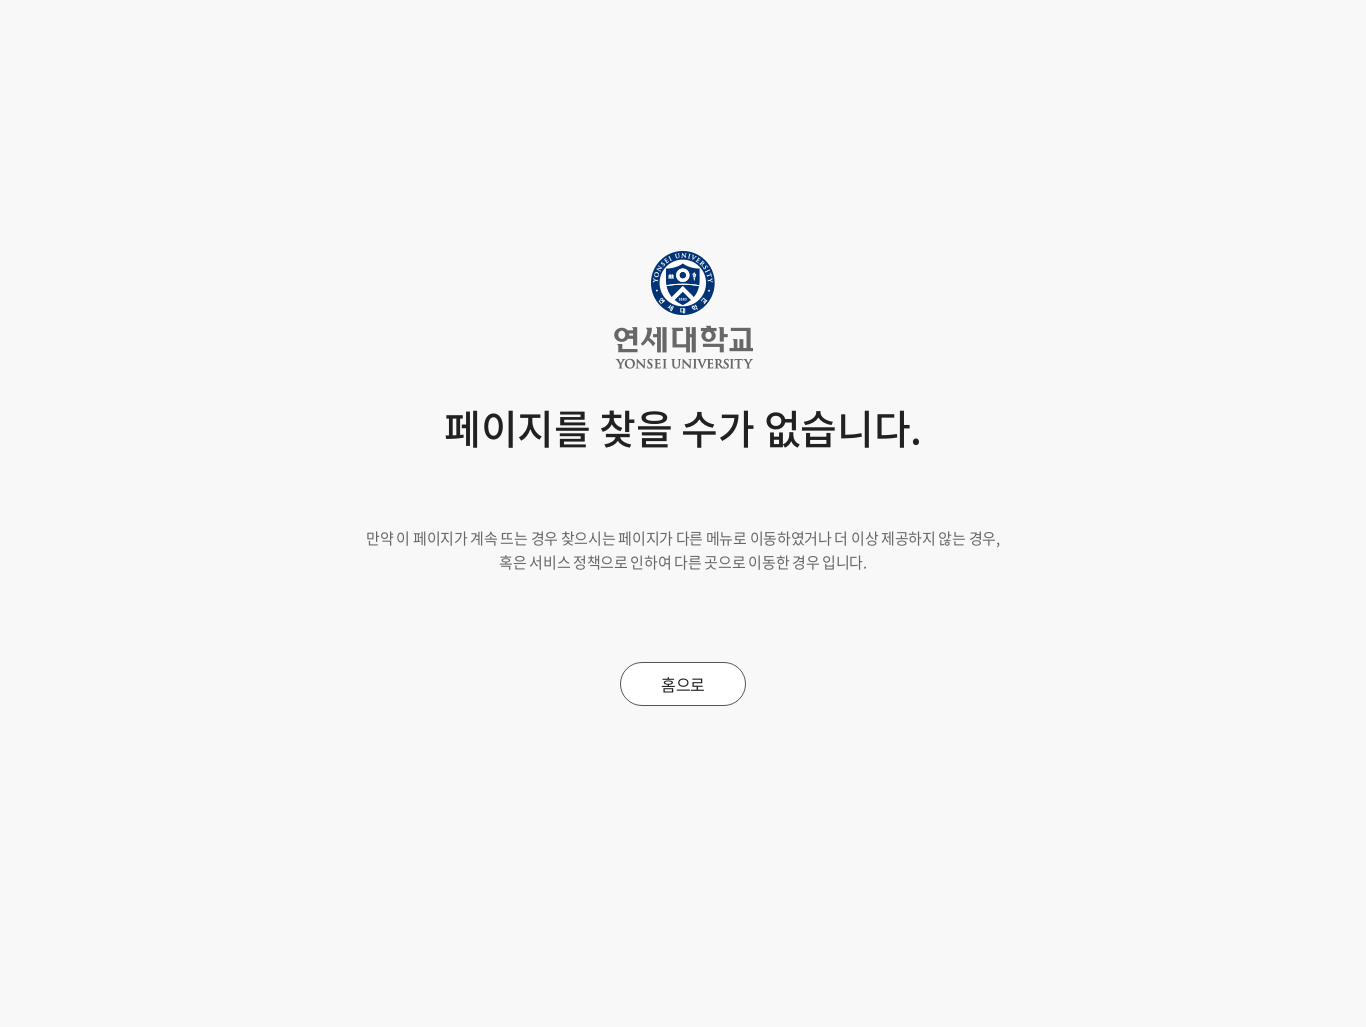

Set viewport width to 1920px and height to 1027px
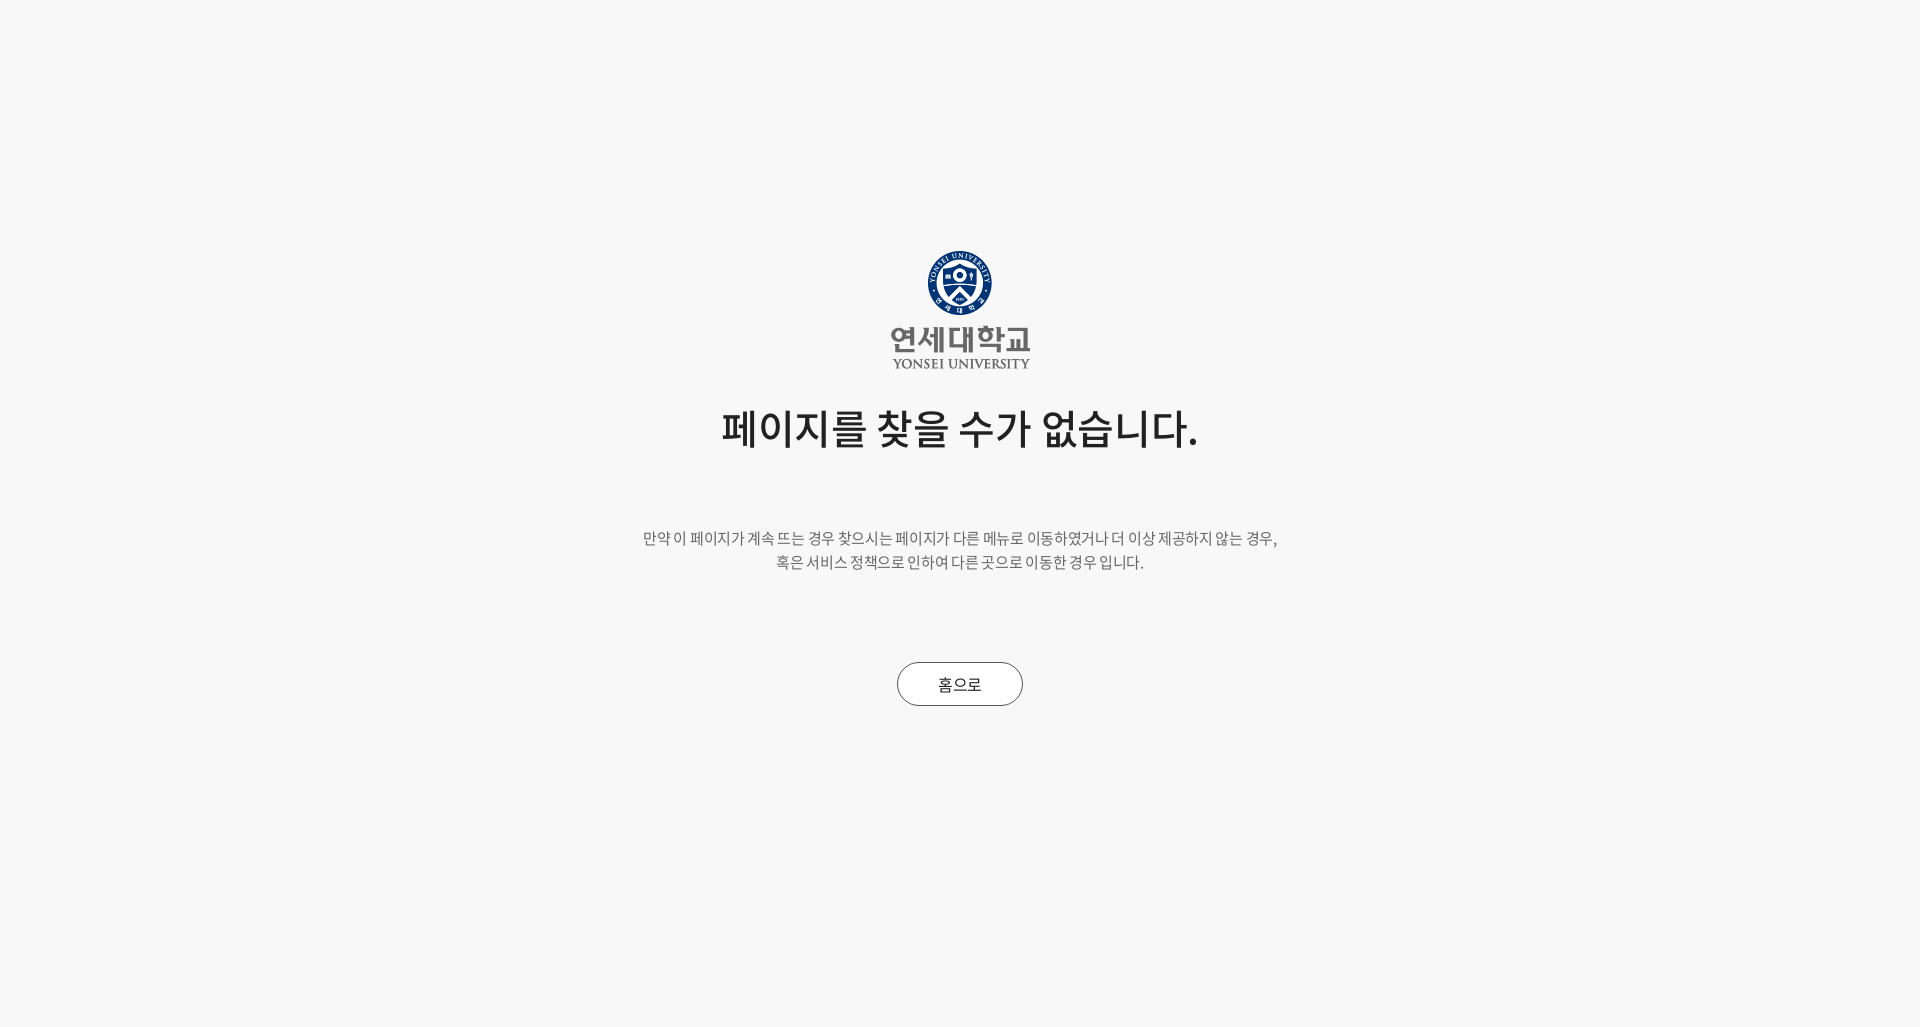

Scrolled to top of page
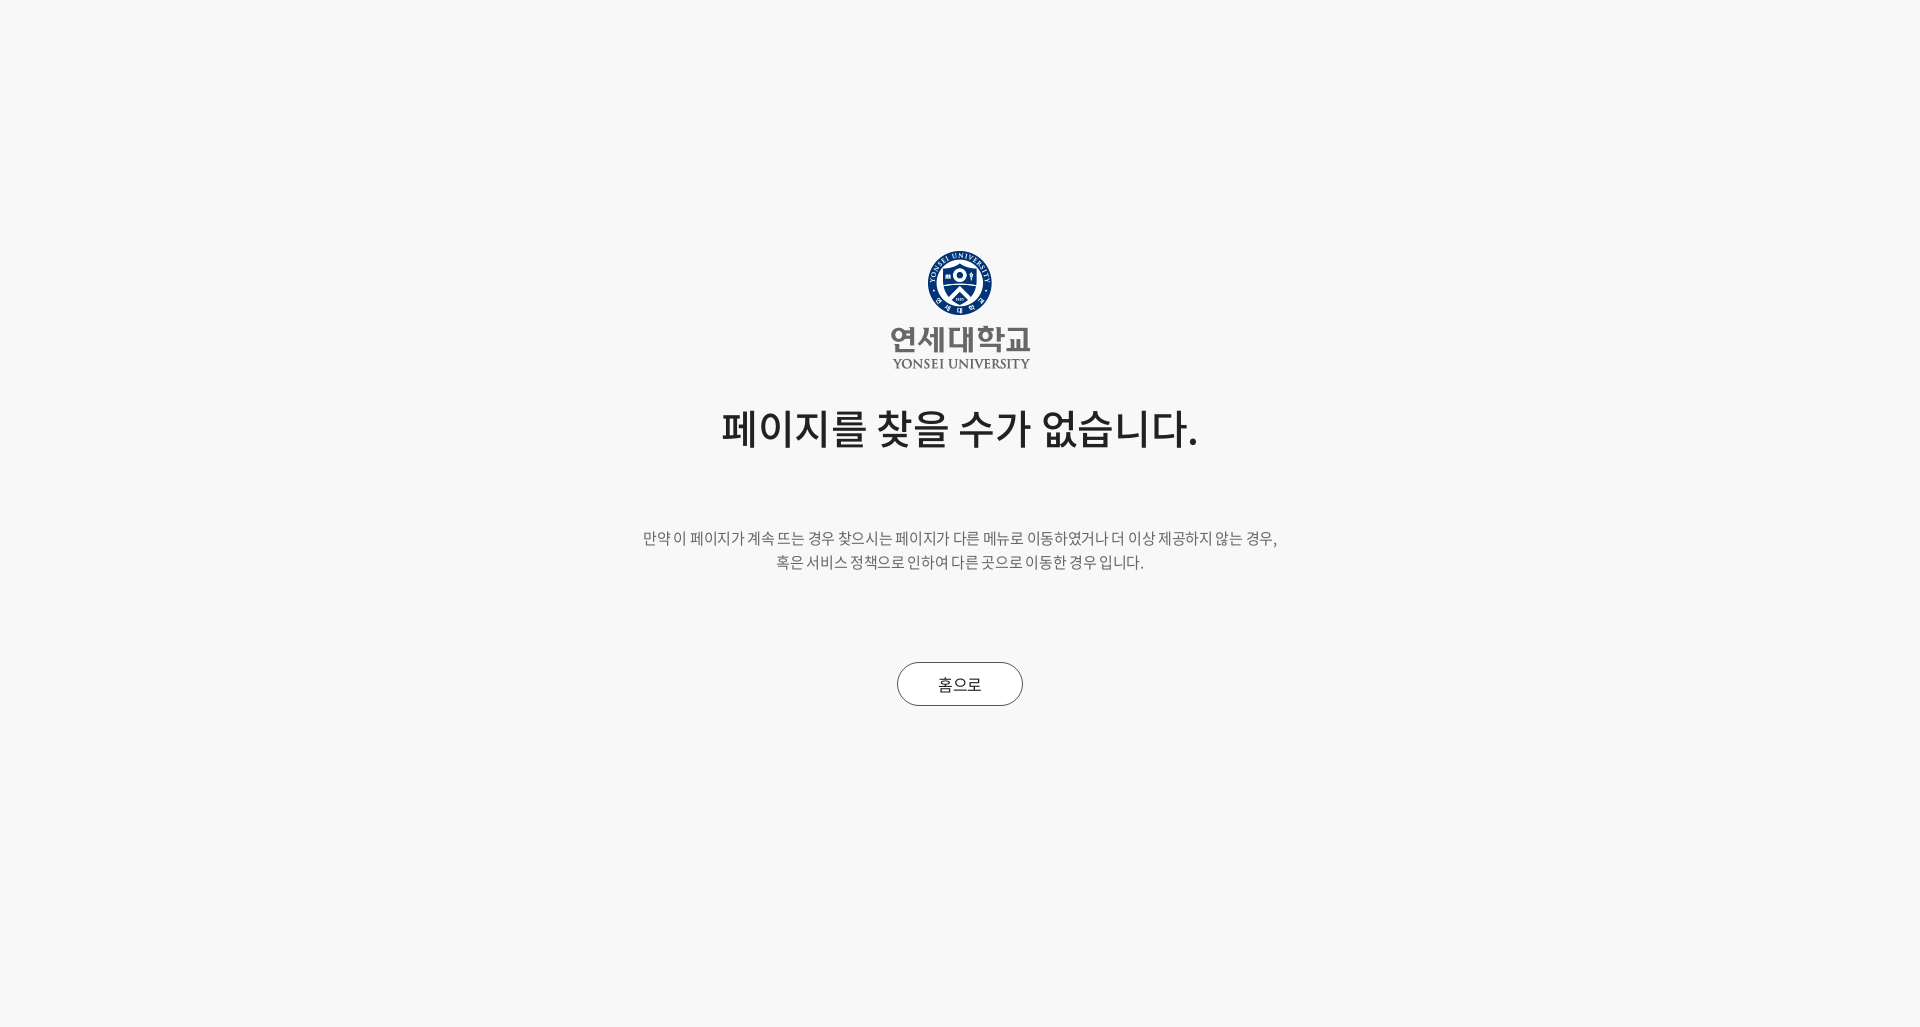

Waited 1000ms for page to settle
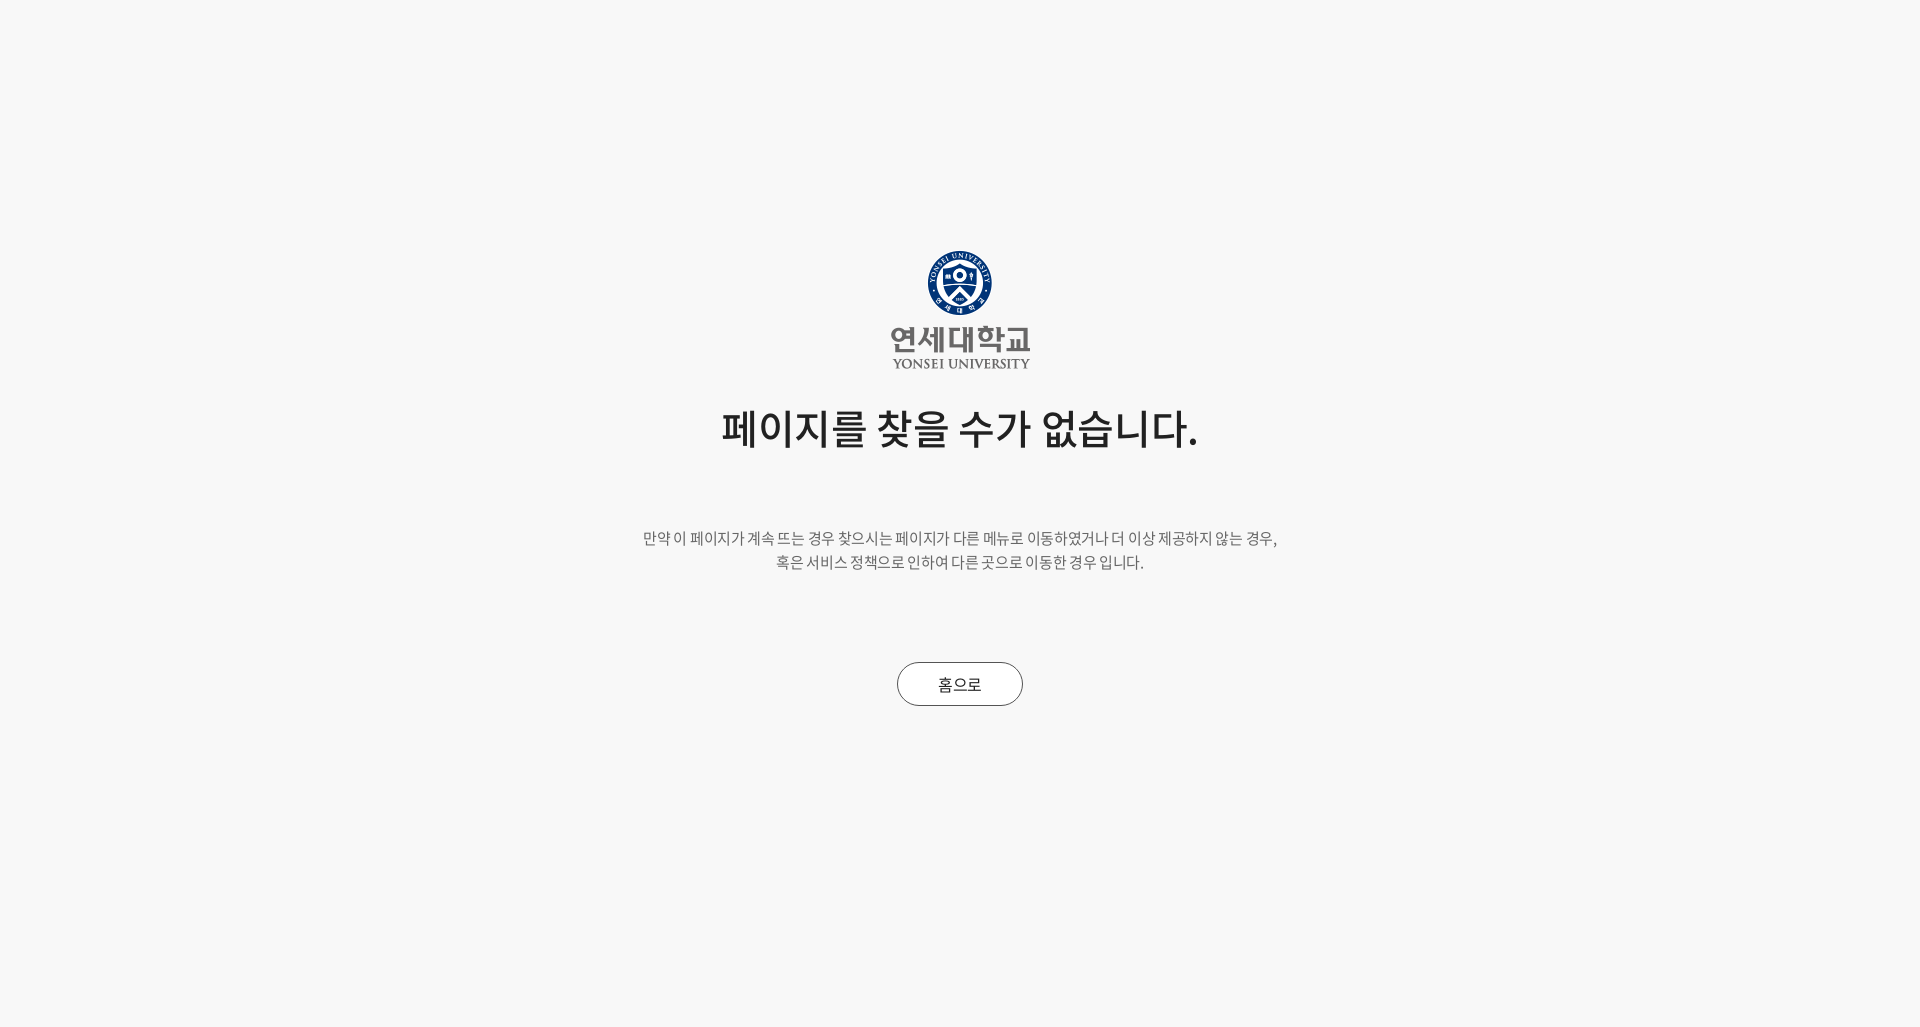

Retrieved total scroll height: 1027px
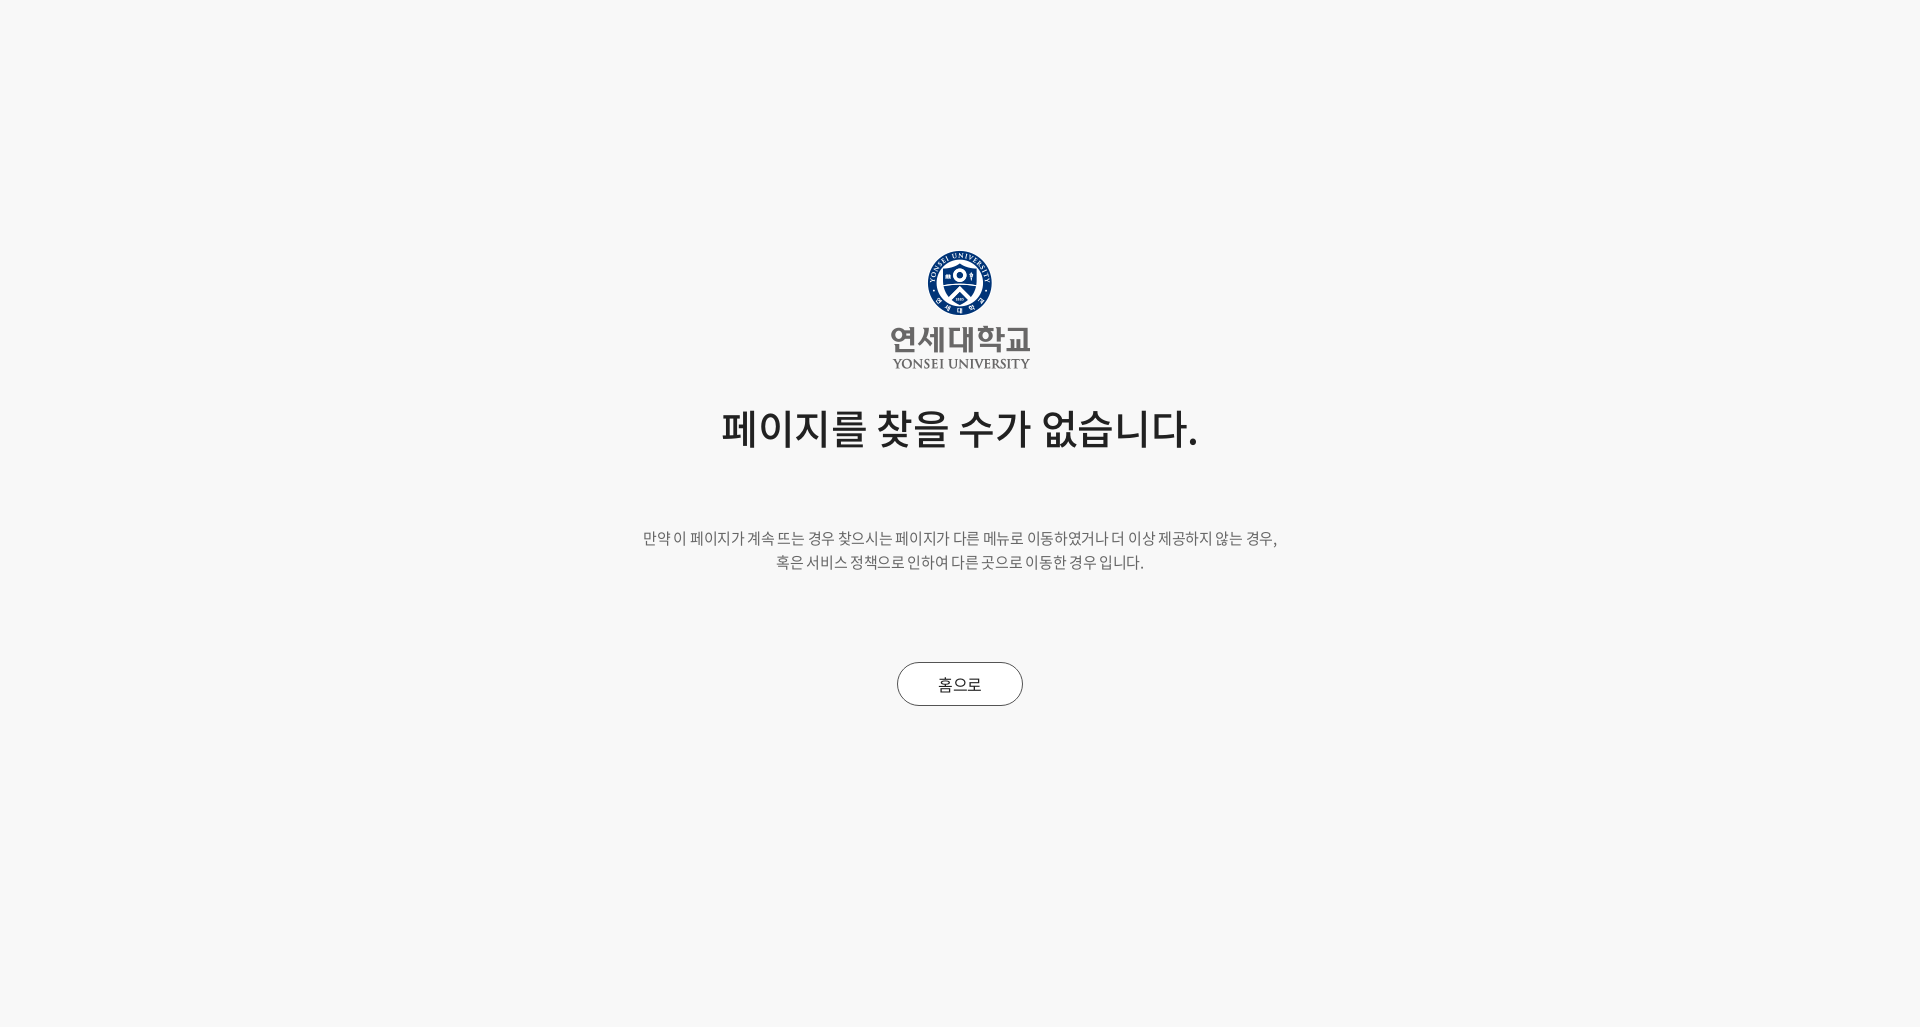

Scrolled to section 0 at 1920px viewport width (scroll position: 0px)
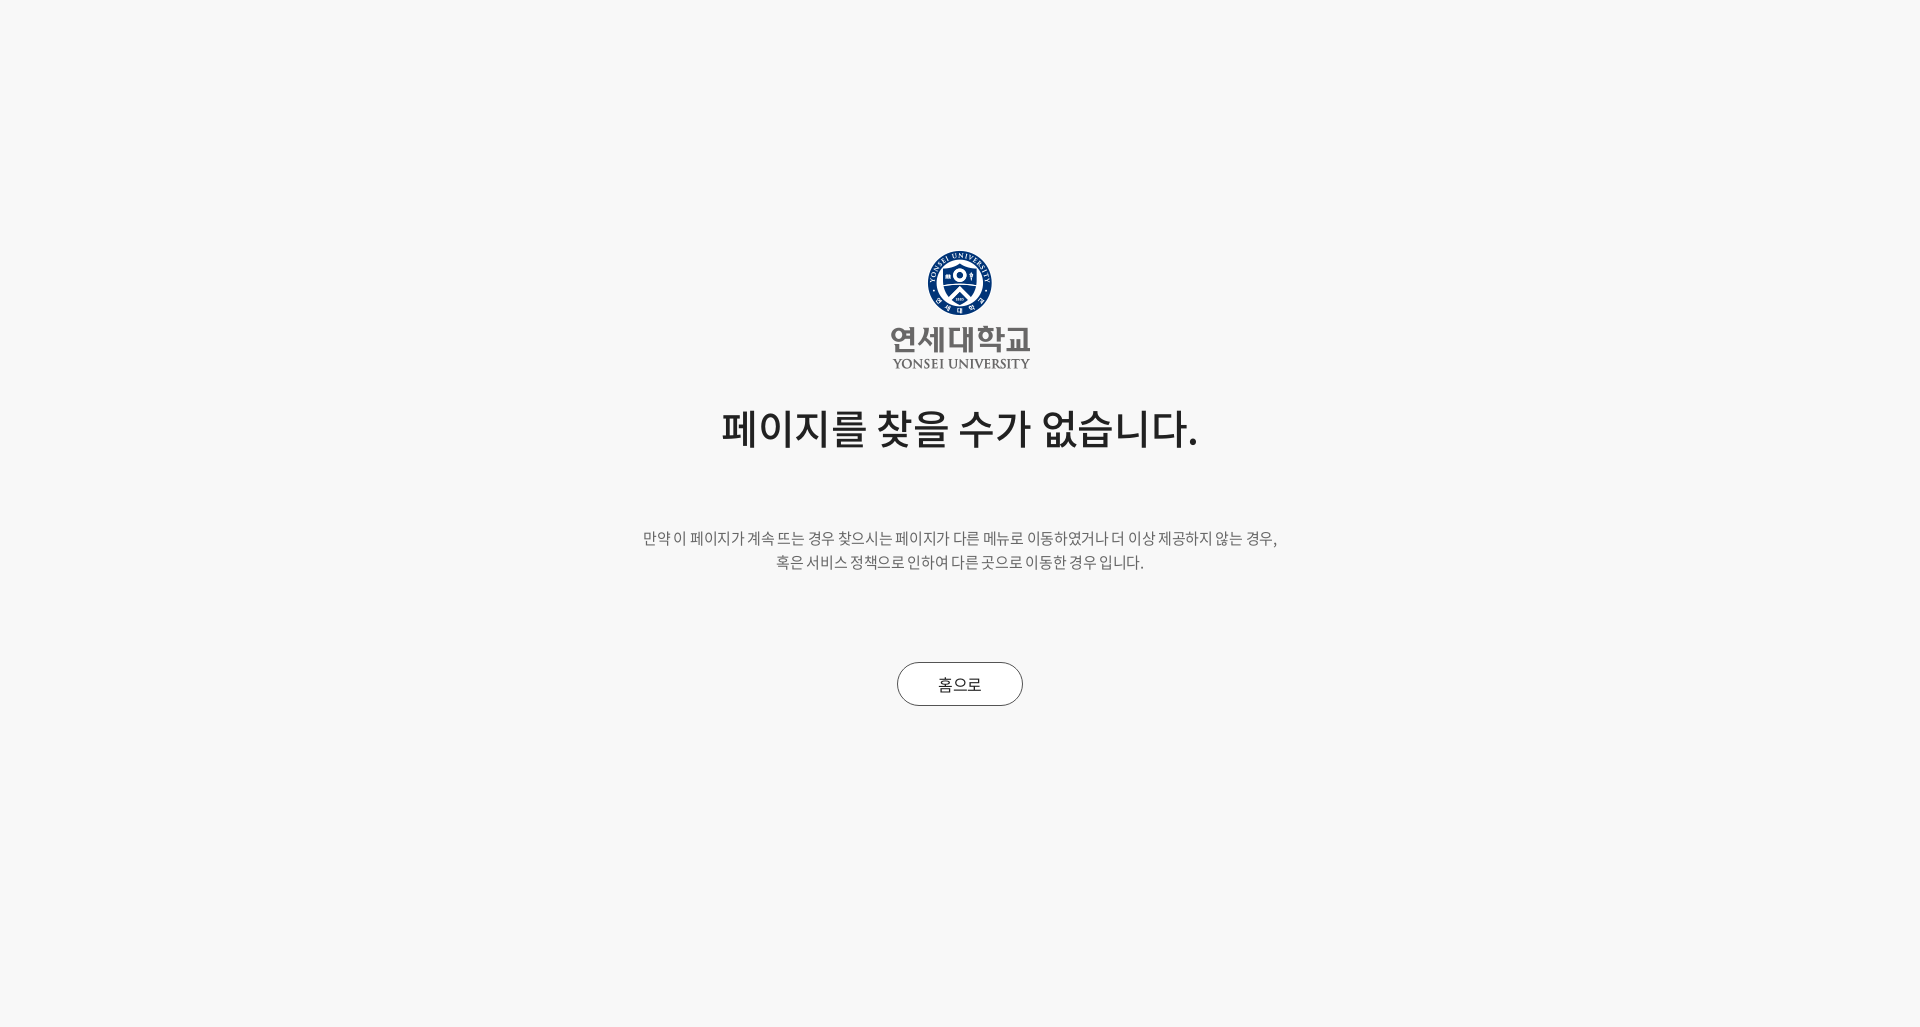

Waited 500ms for content to render
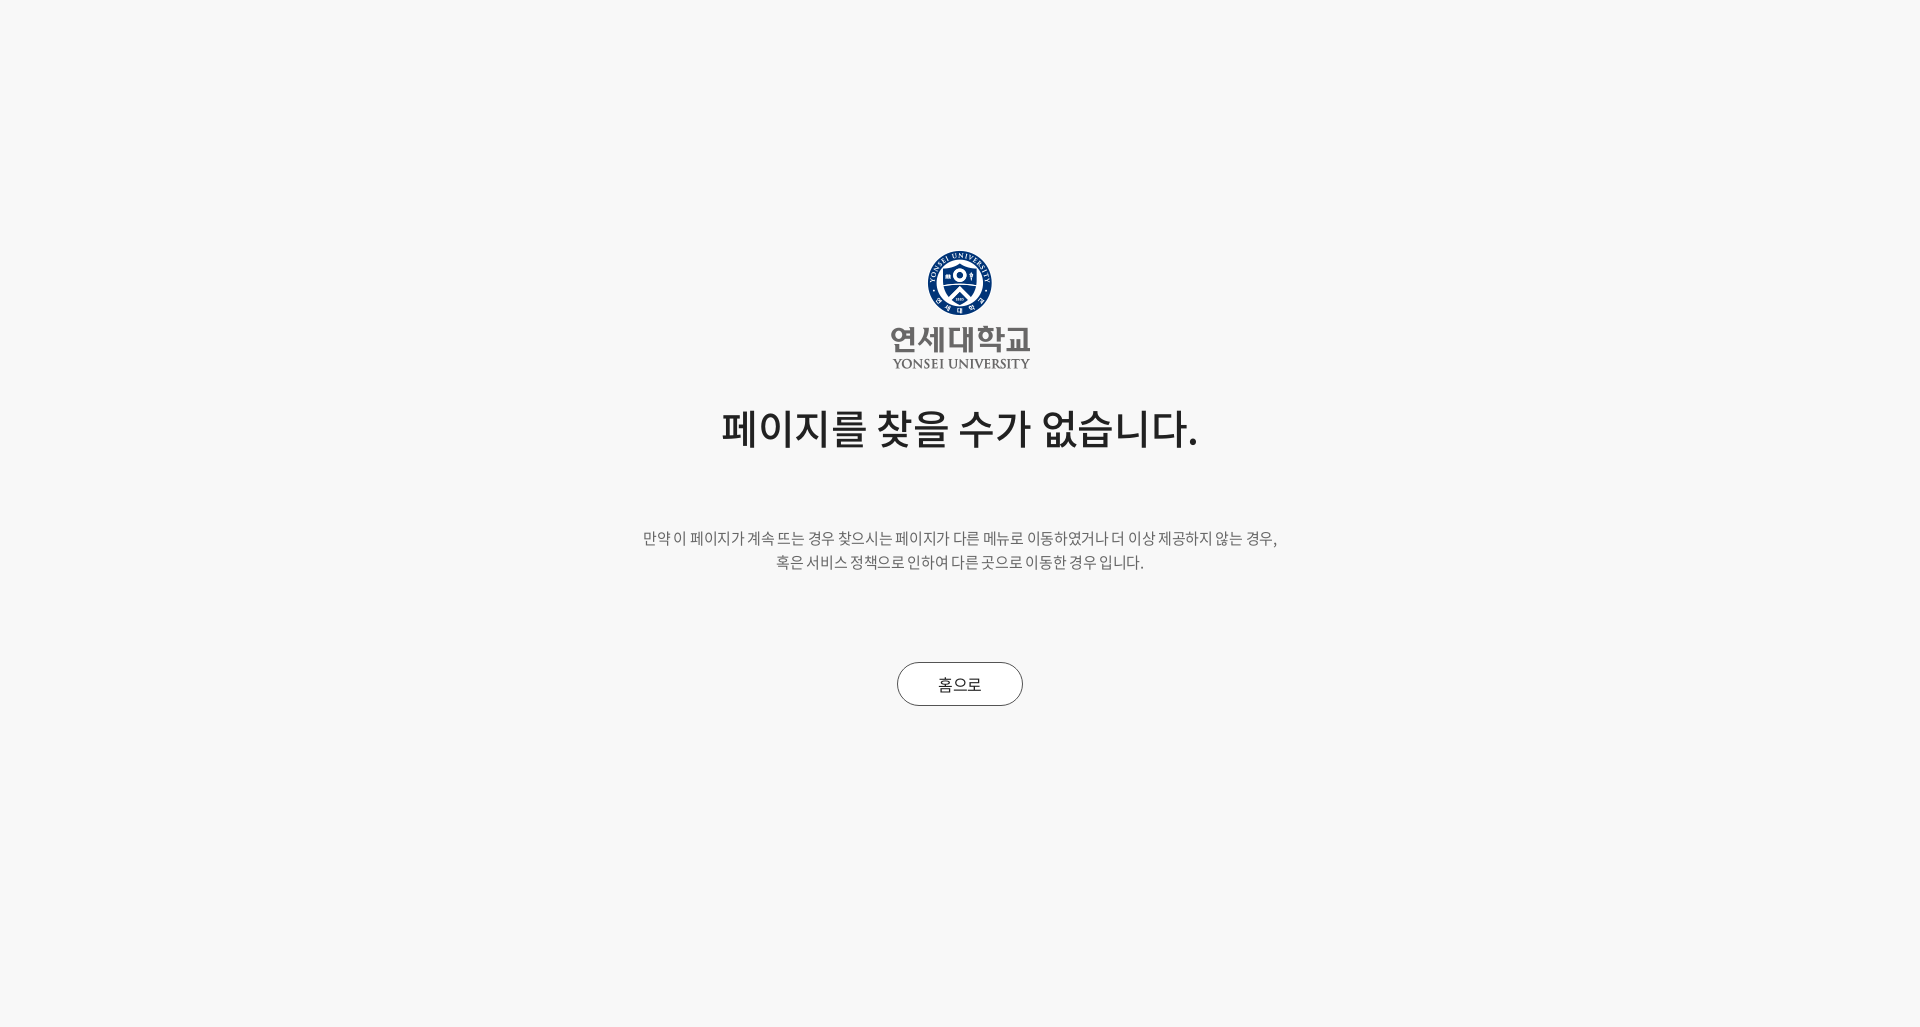

Scrolled to section 1 at 1920px viewport width (scroll position: 1027px)
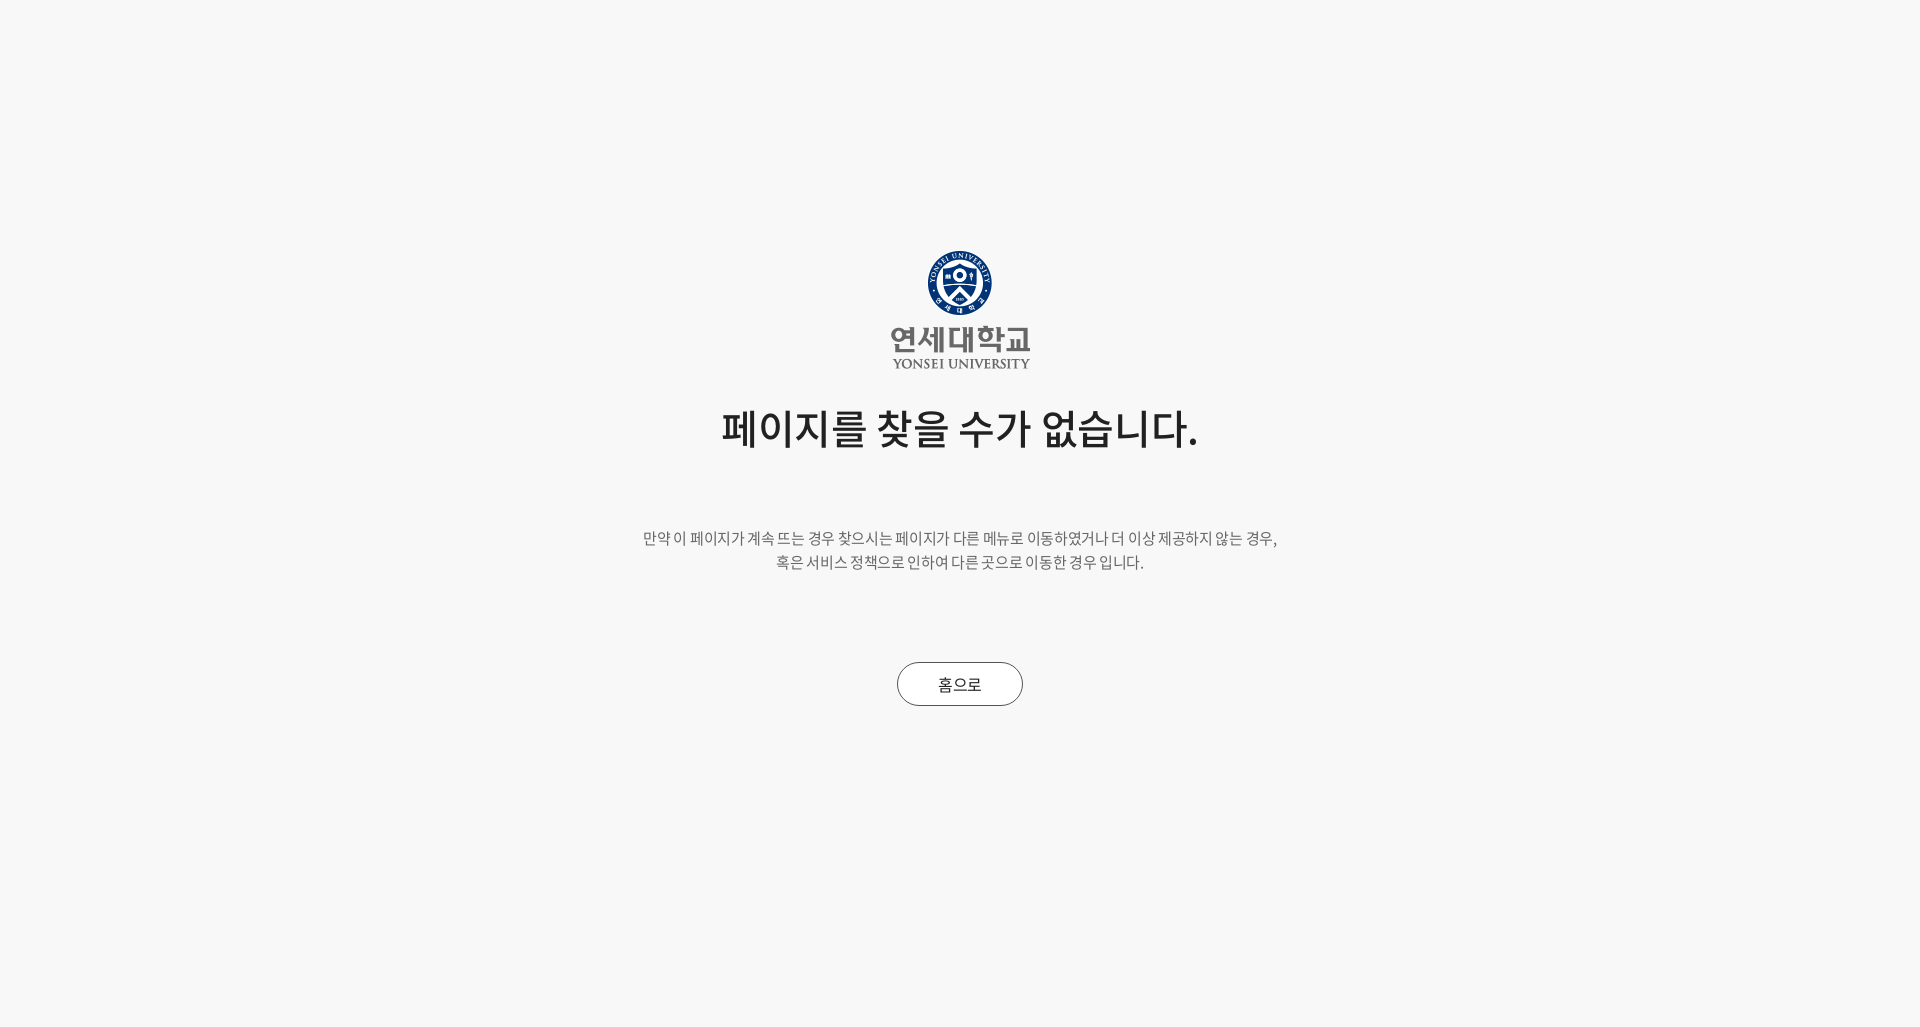

Waited 500ms for content to render
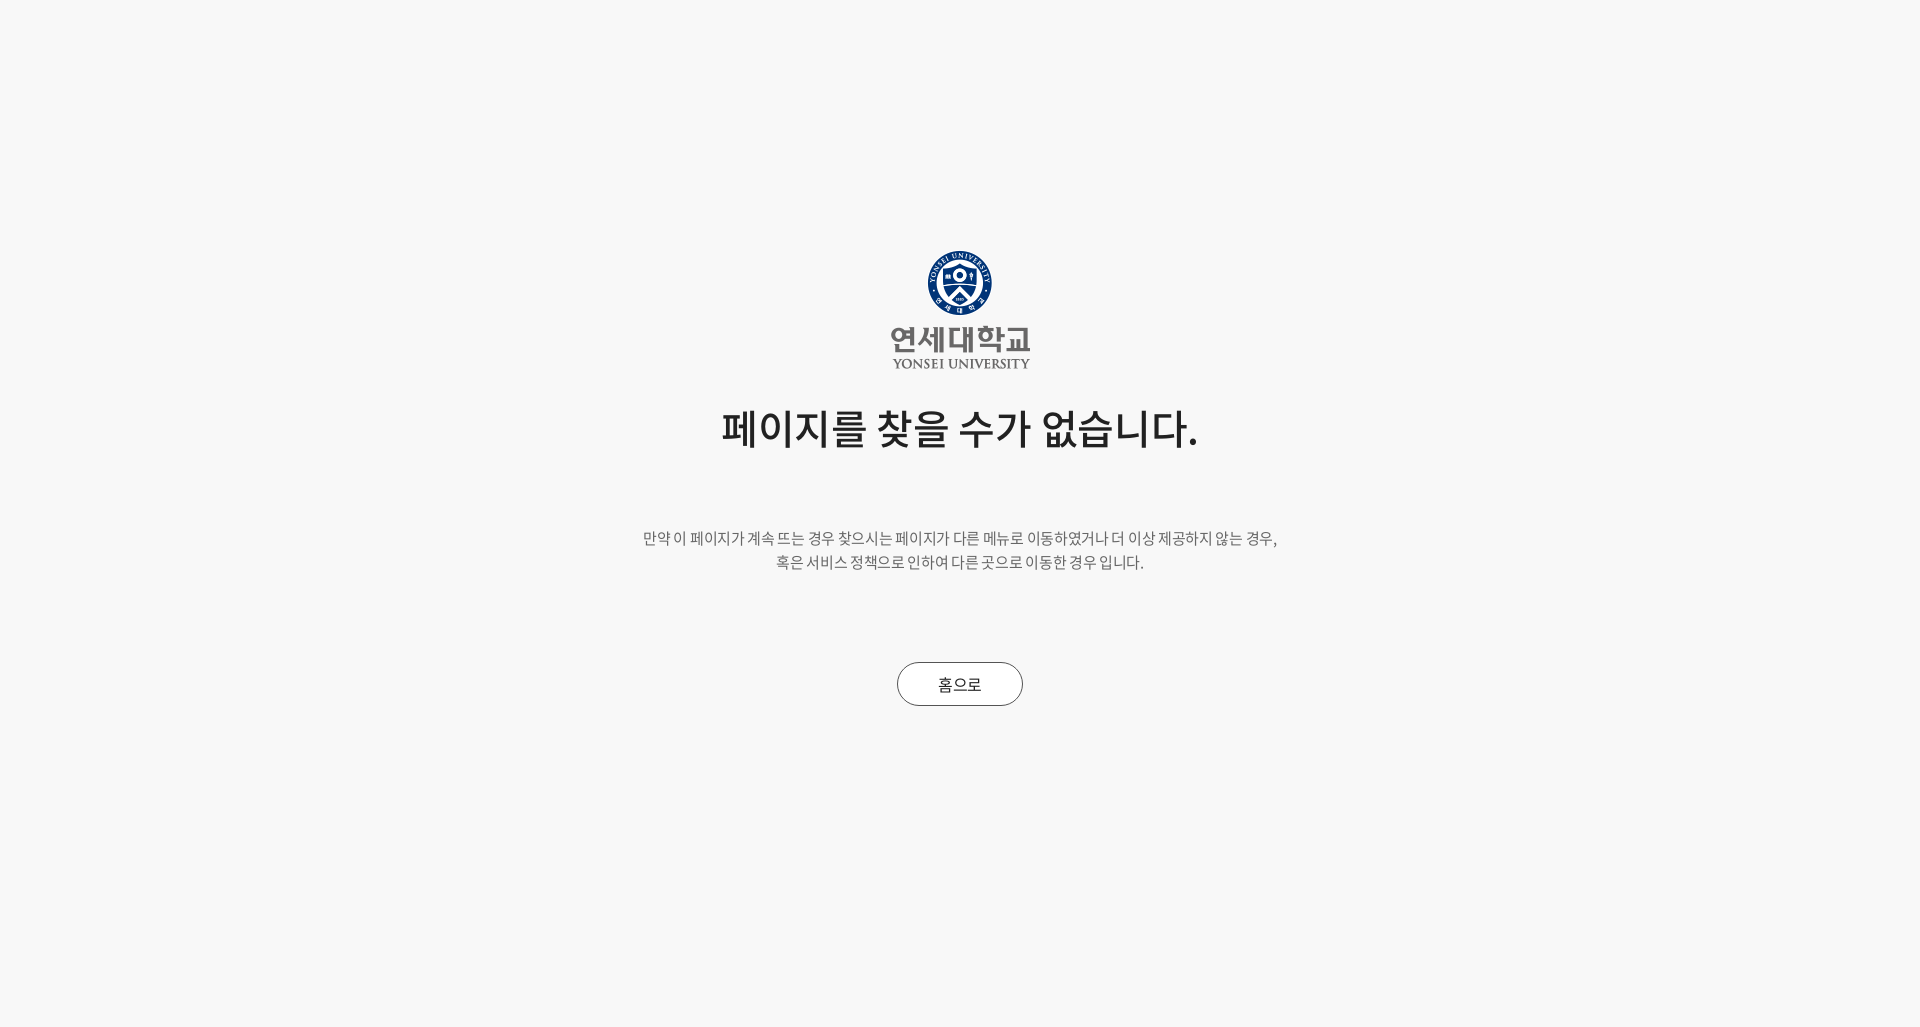

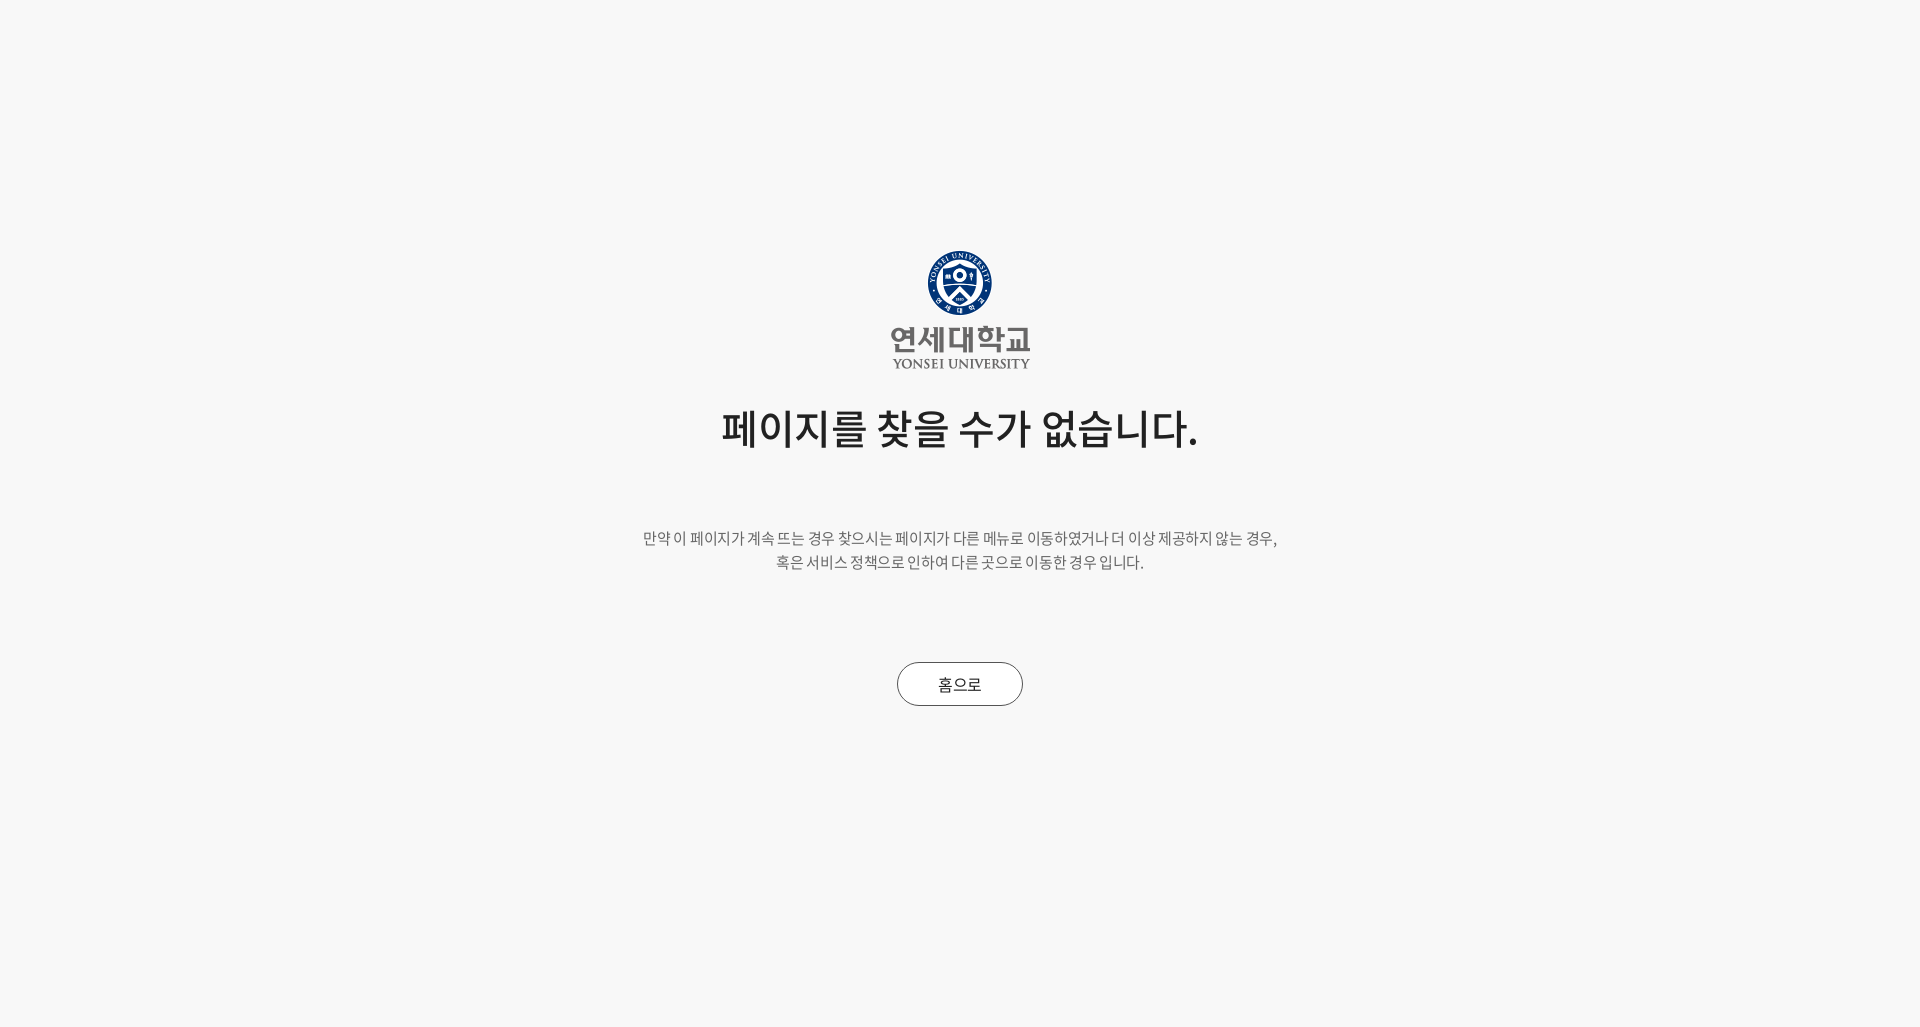